Tests adding specific grocery items (Raspberry, Strawberry, Beetroot) to shopping cart by finding them in the product list and clicking their "ADD TO CART" buttons

Starting URL: https://rahulshettyacademy.com/seleniumPractise/#/

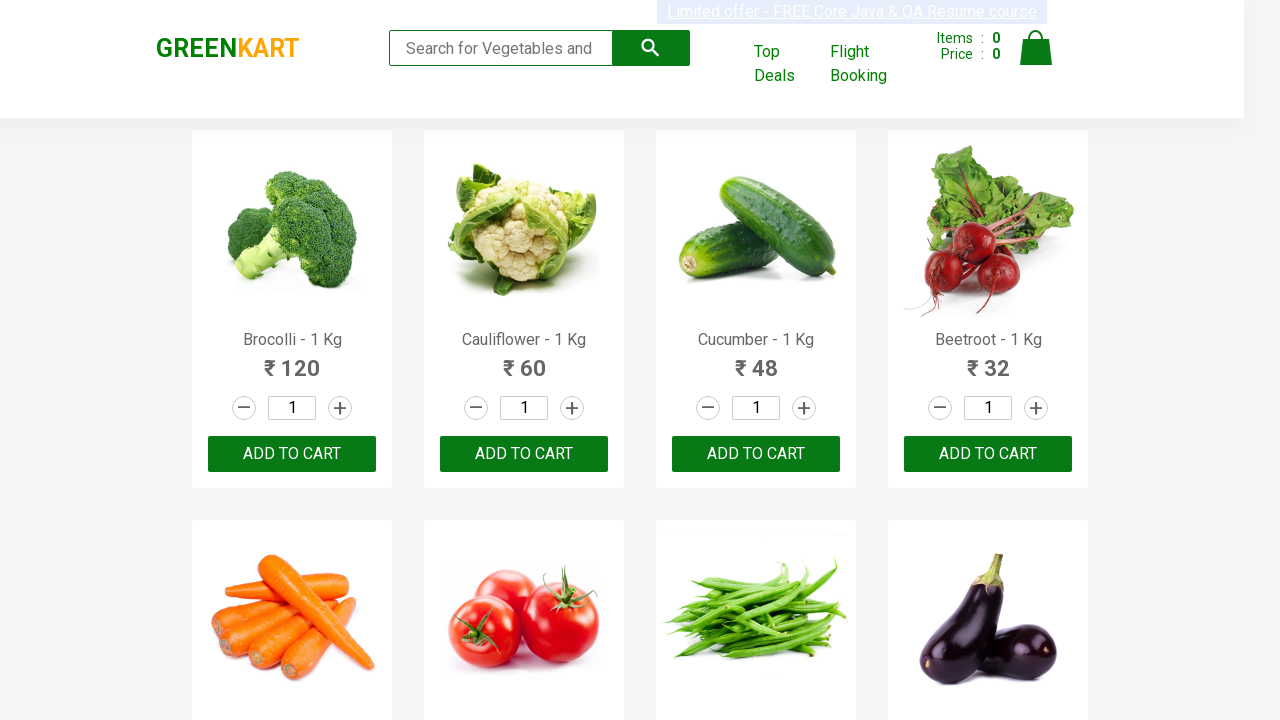

Located all product name elements on the page
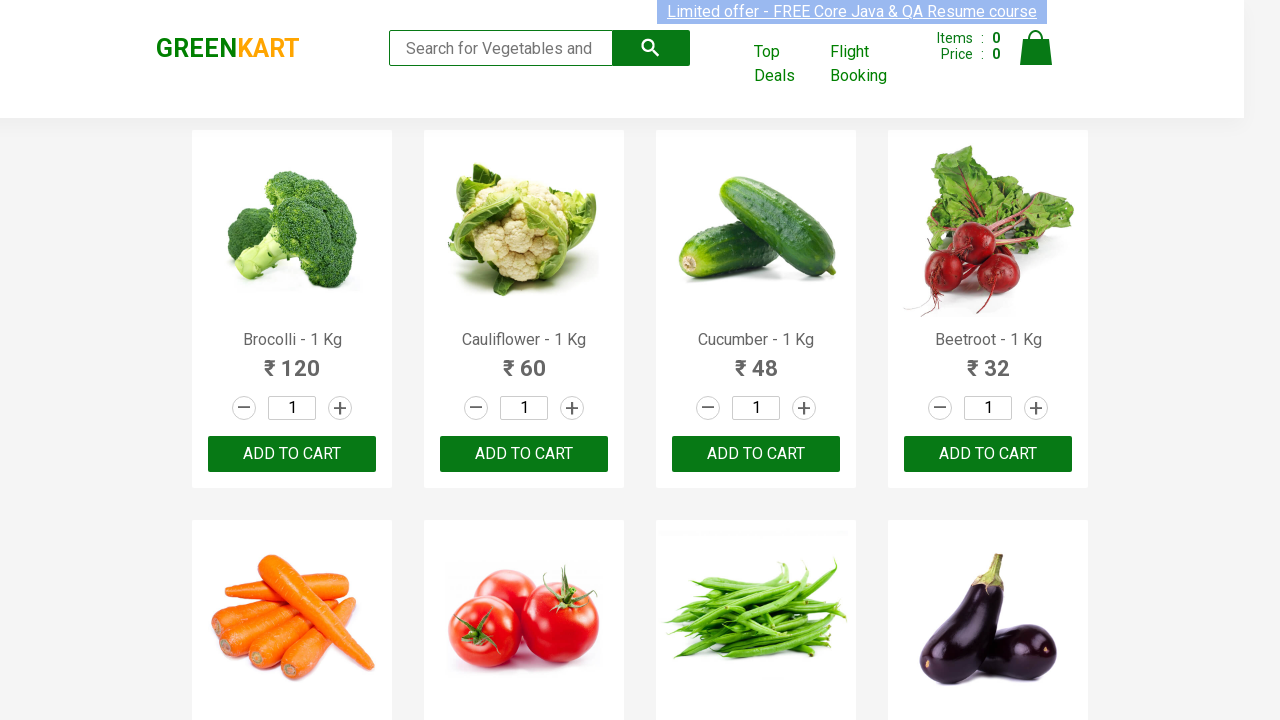

Retrieved product text: 'Brocolli - 1 Kg'
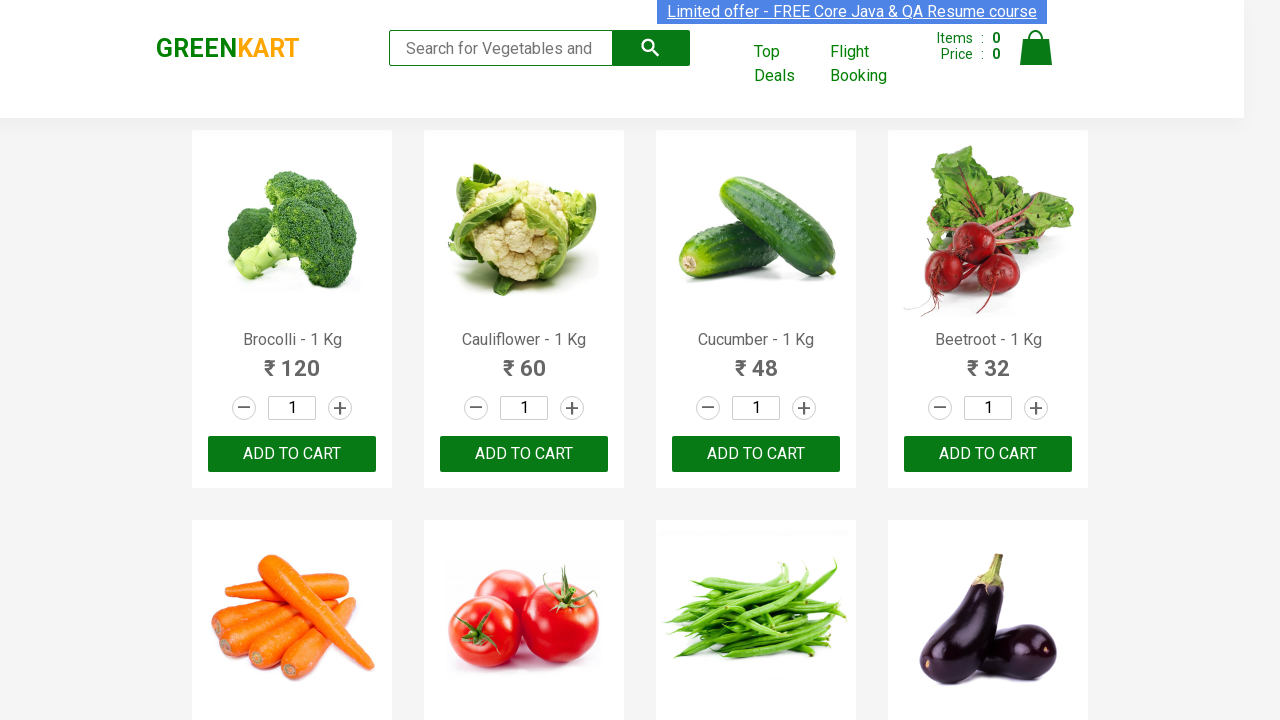

Extracted product name: 'Brocolli'
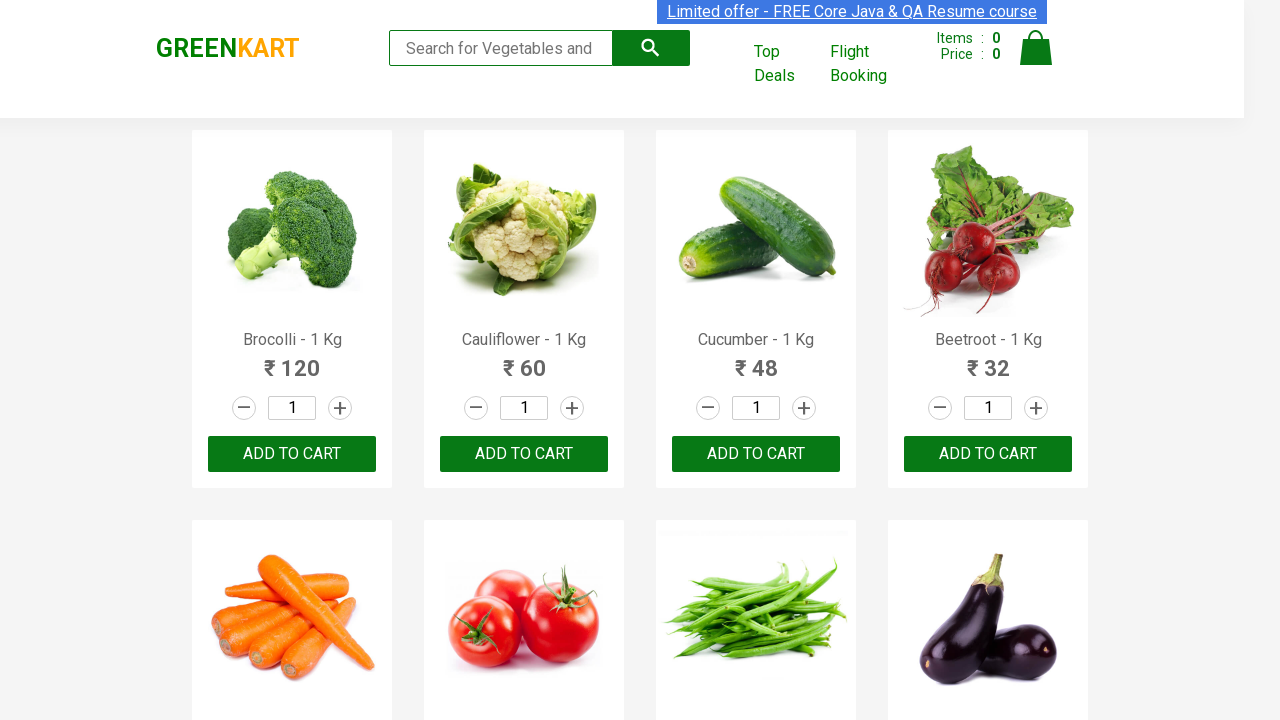

Retrieved product text: 'Cauliflower - 1 Kg'
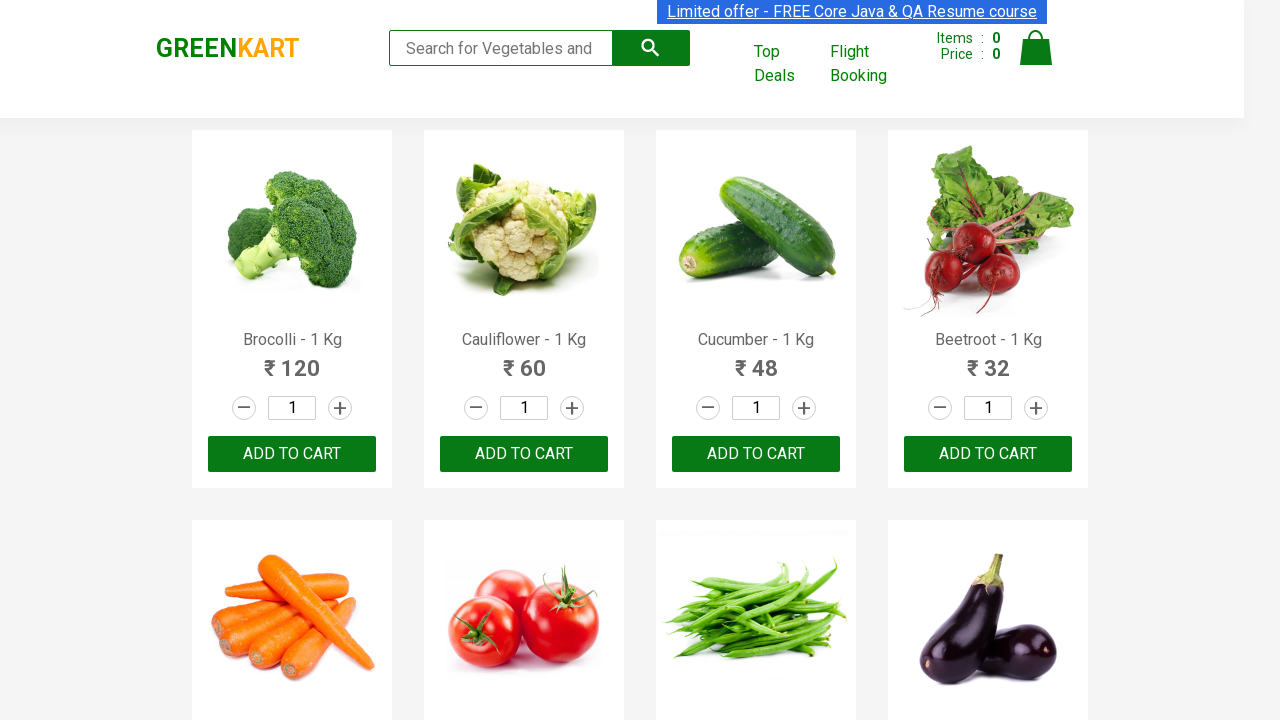

Extracted product name: 'Cauliflower'
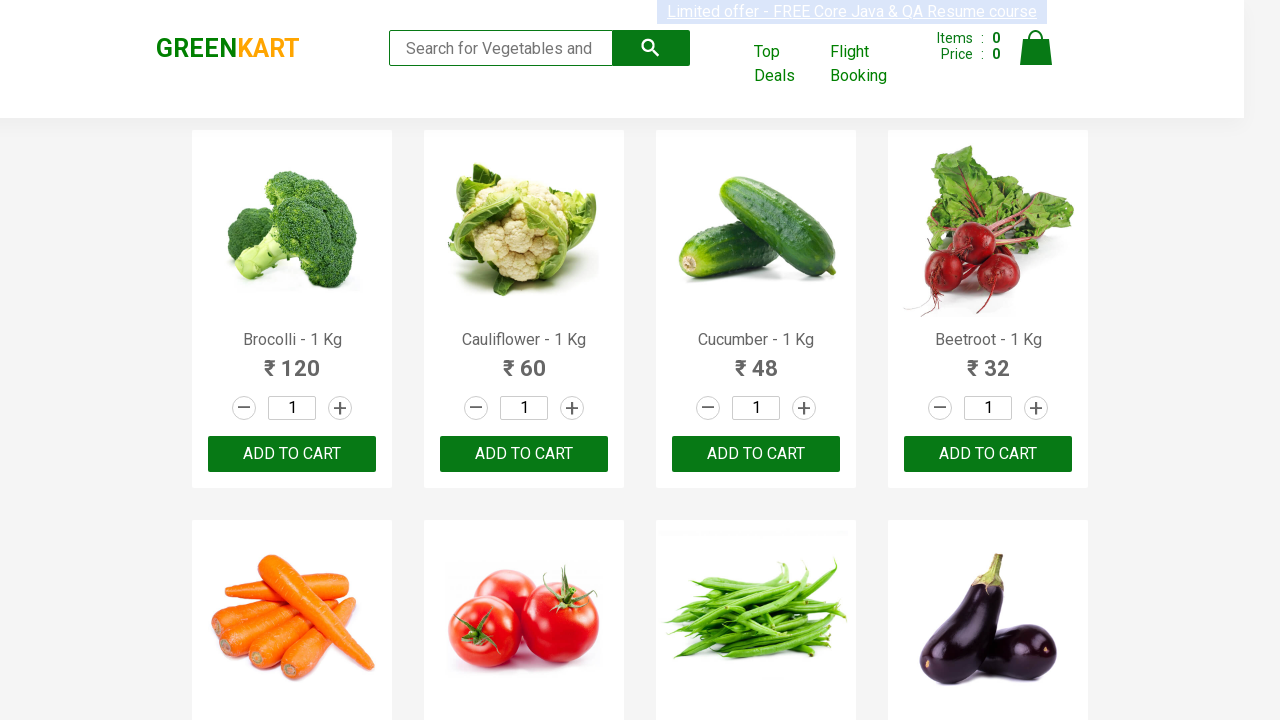

Retrieved product text: 'Cucumber - 1 Kg'
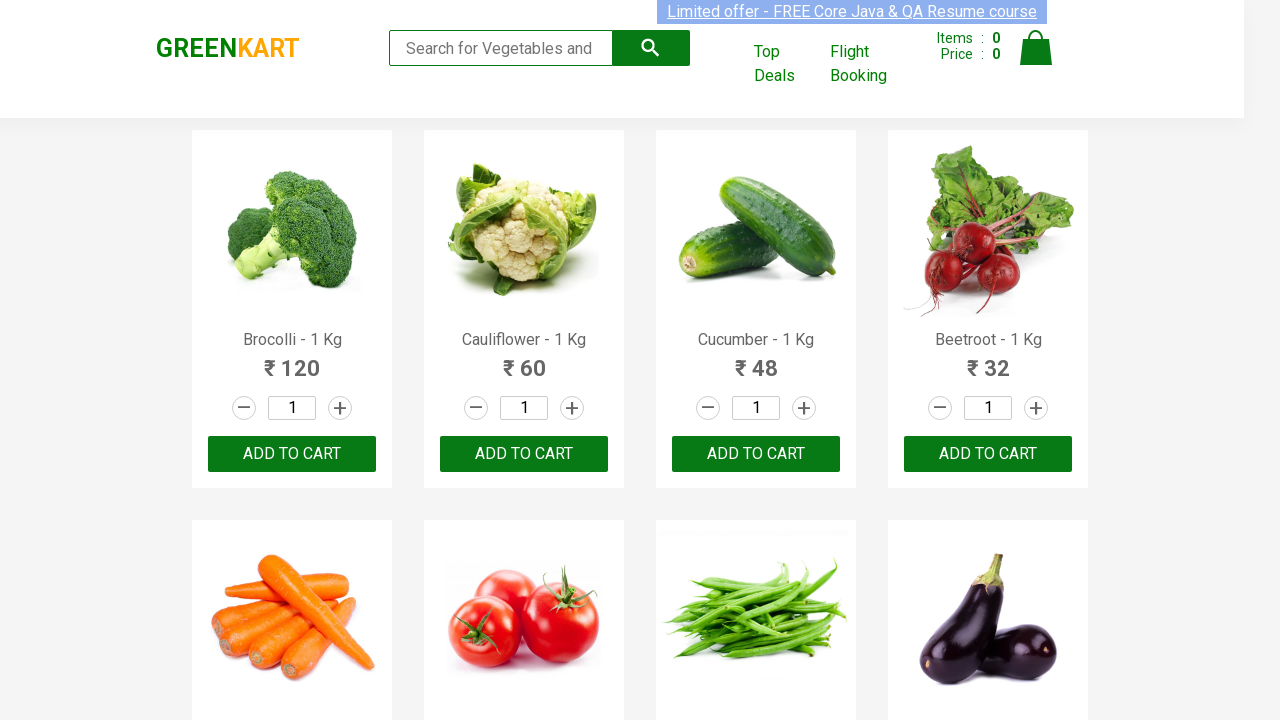

Extracted product name: 'Cucumber'
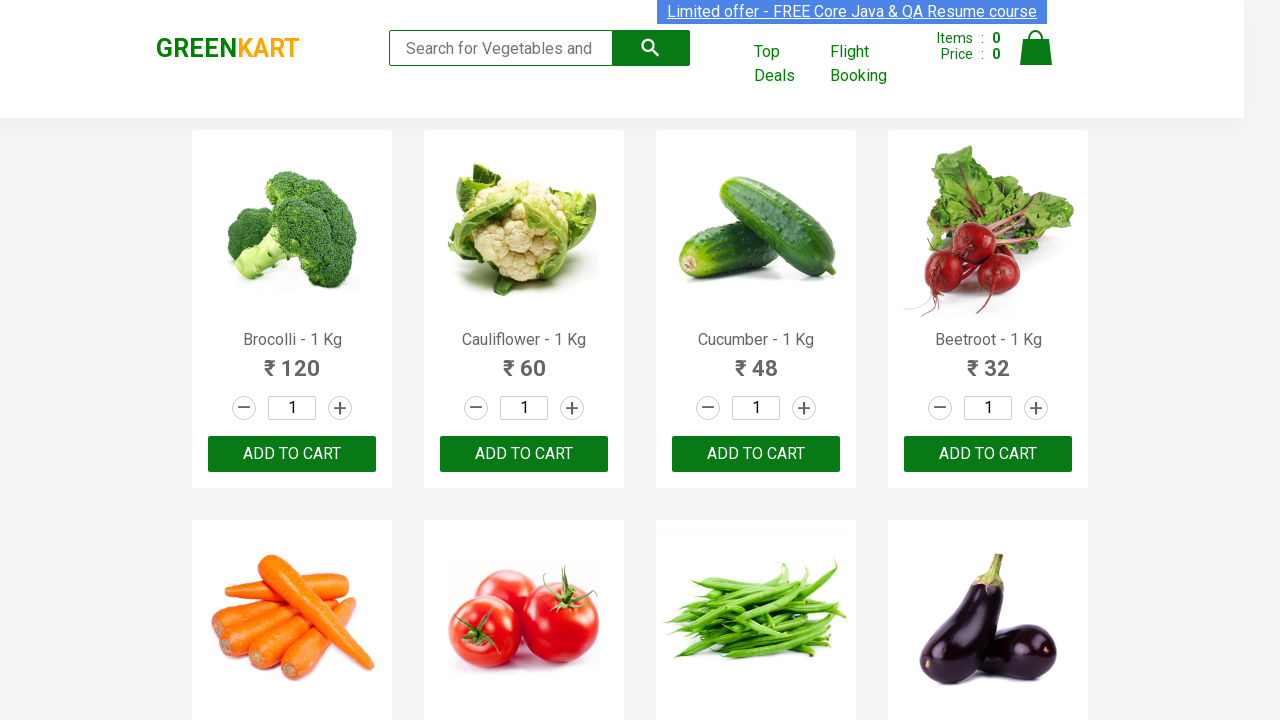

Retrieved product text: 'Beetroot - 1 Kg'
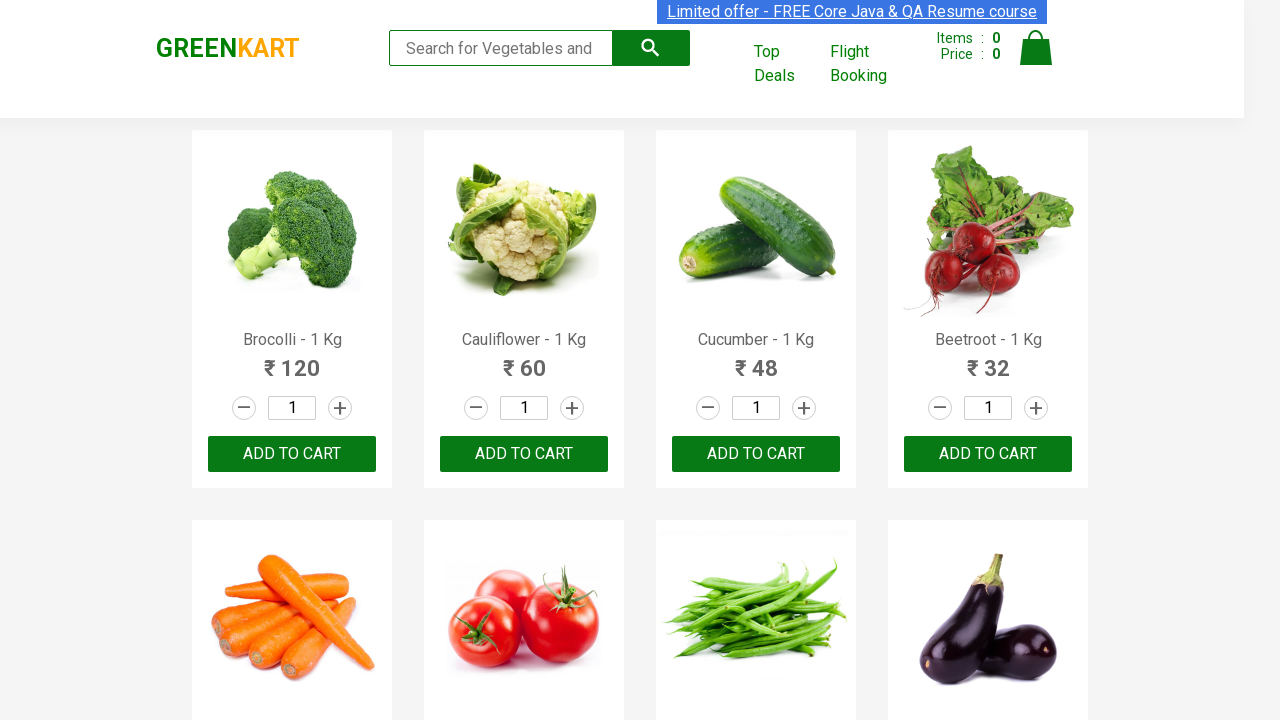

Extracted product name: 'Beetroot'
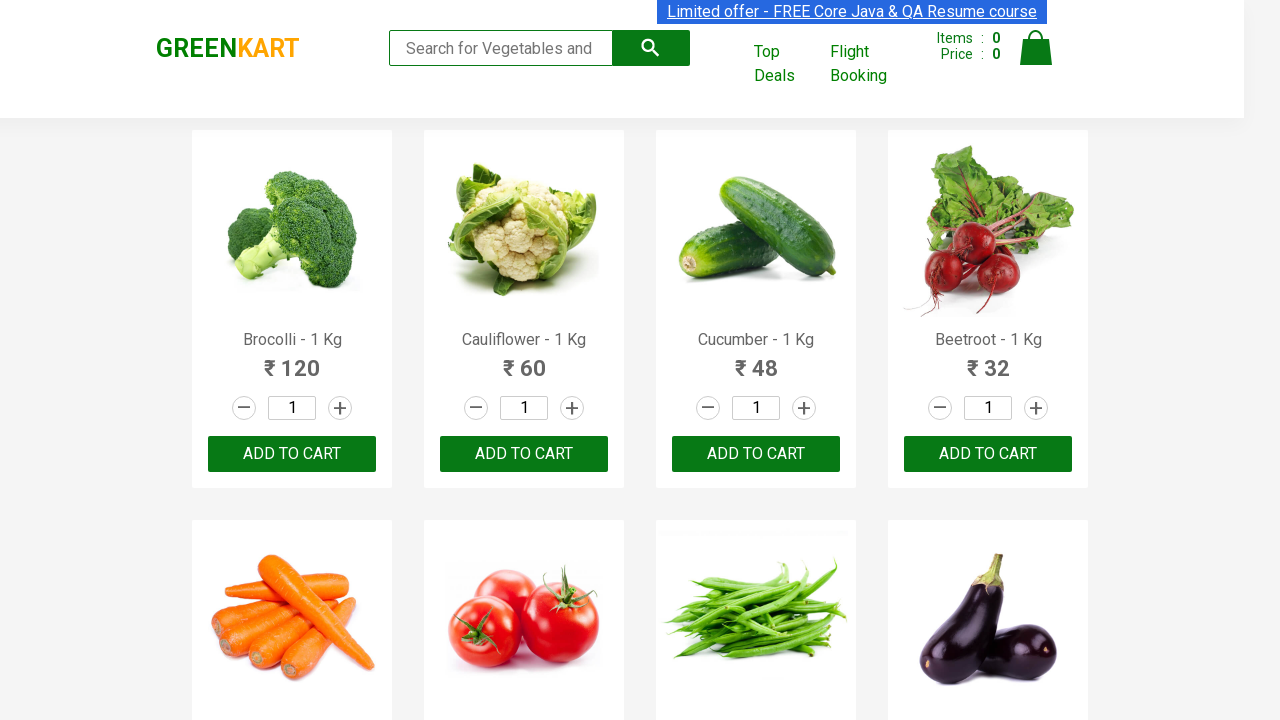

Located all ADD TO CART buttons for product 'Beetroot'
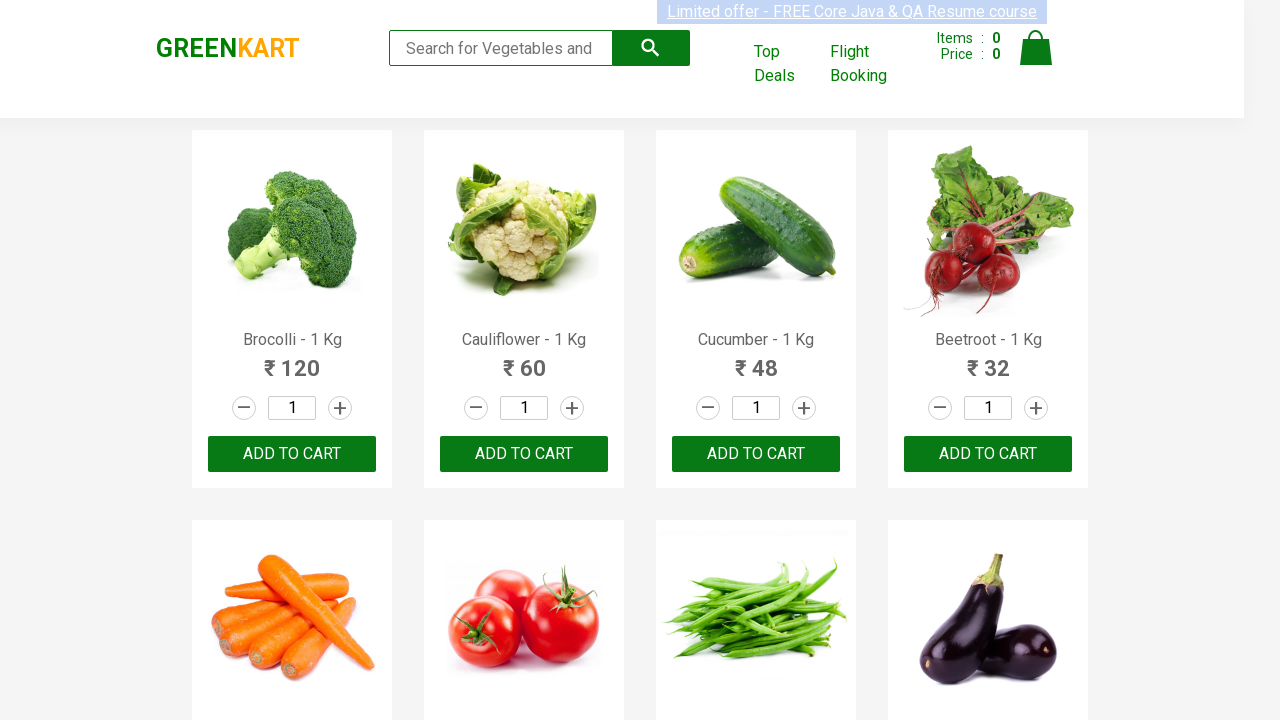

Clicked ADD TO CART button for 'Beetroot' at (988, 454) on xpath=//button[text()='ADD TO CART'] >> nth=3
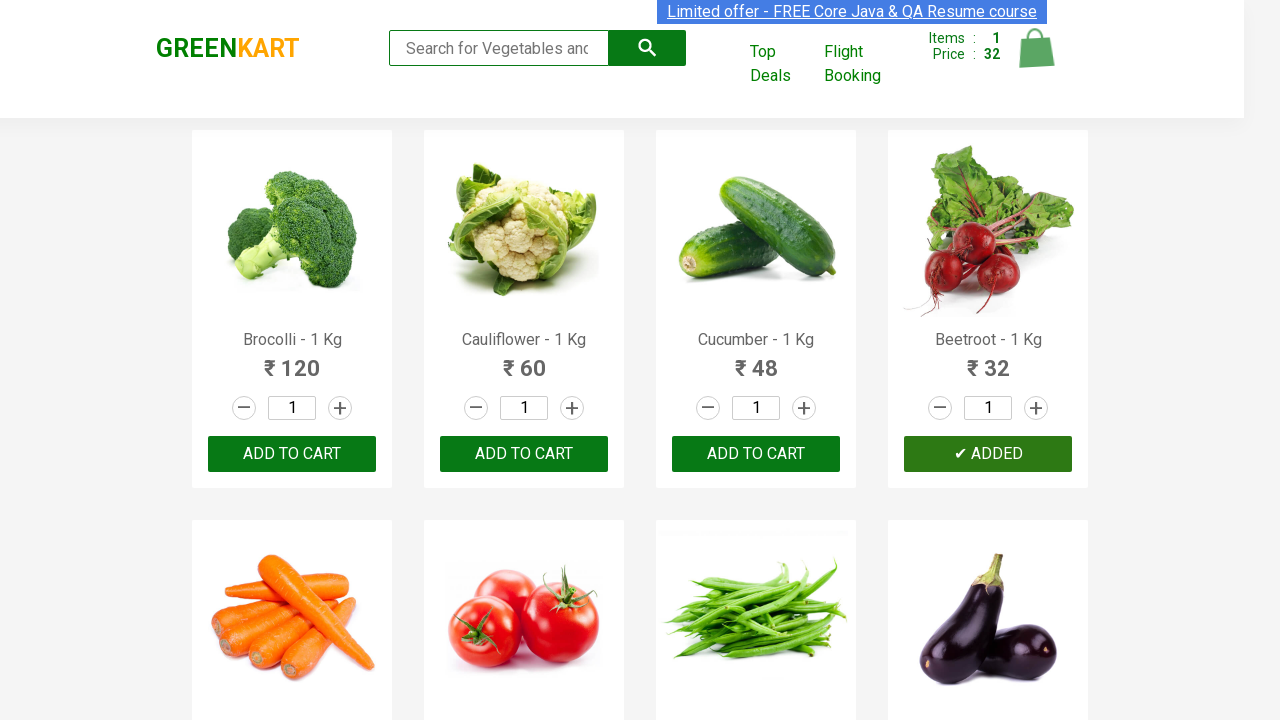

Item added to cart - Total items added: 1/3
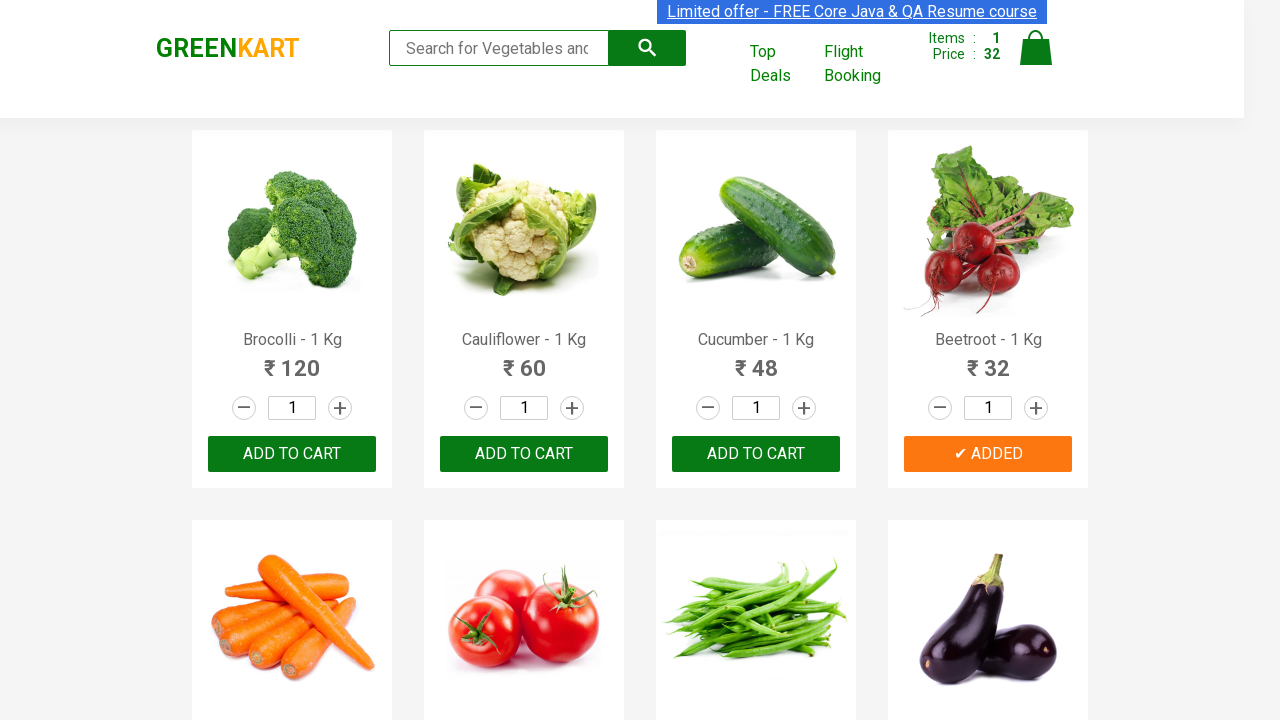

Retrieved product text: 'Carrot - 1 Kg'
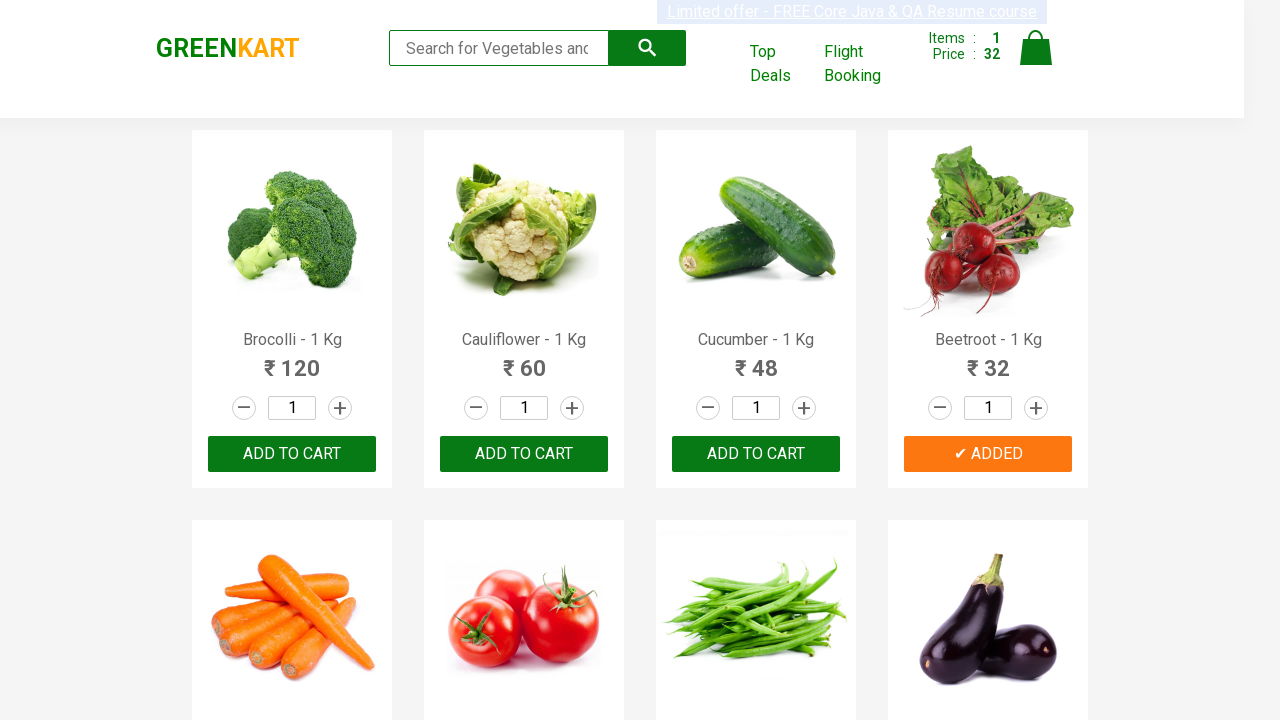

Extracted product name: 'Carrot'
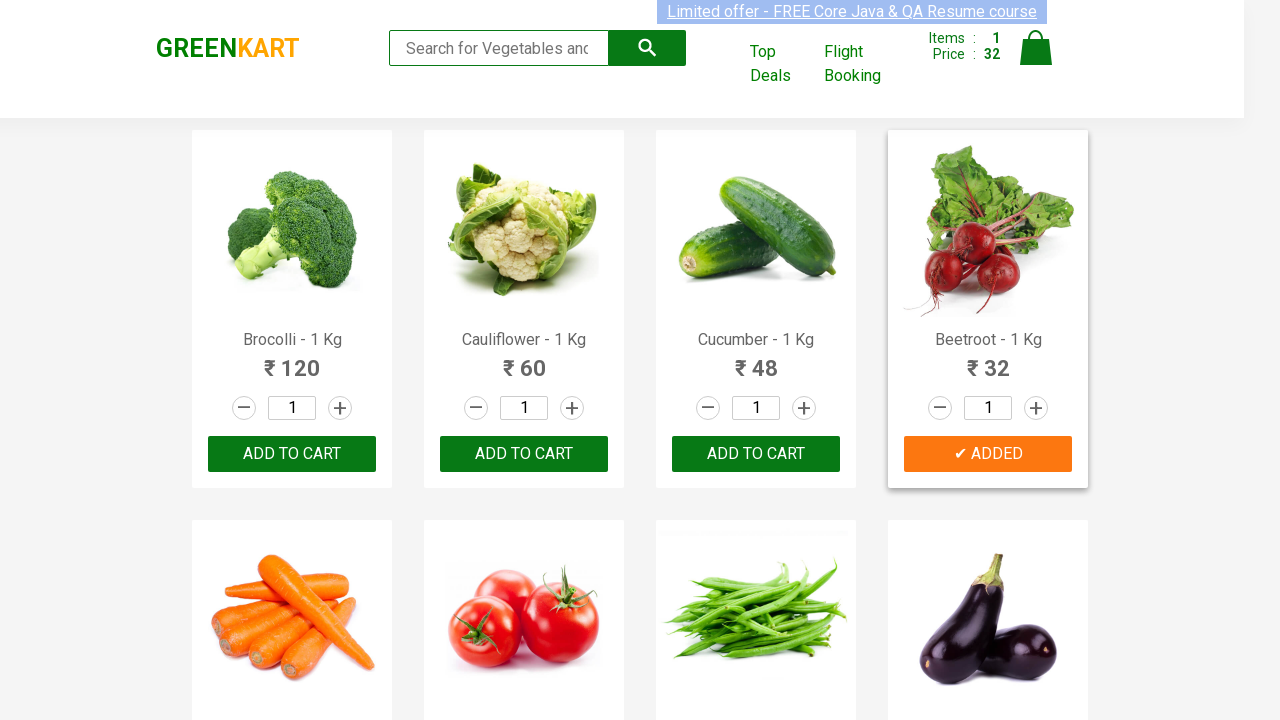

Retrieved product text: 'Tomato - 1 Kg'
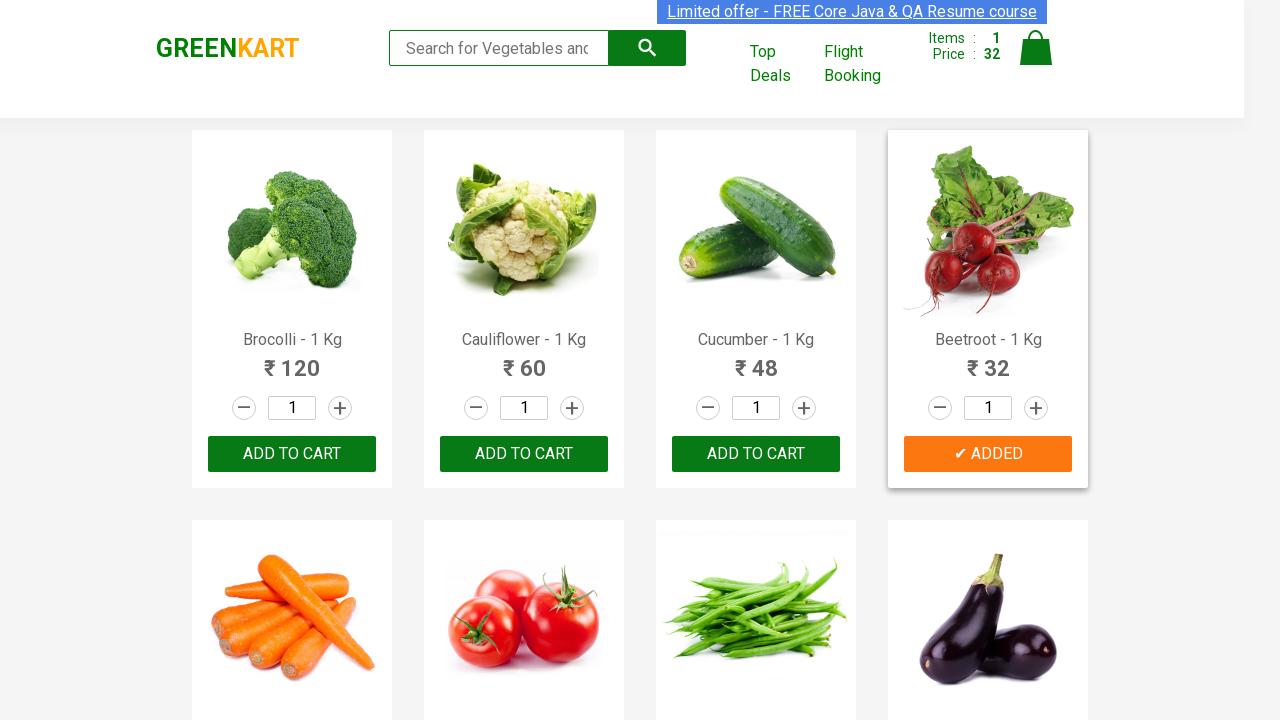

Extracted product name: 'Tomato'
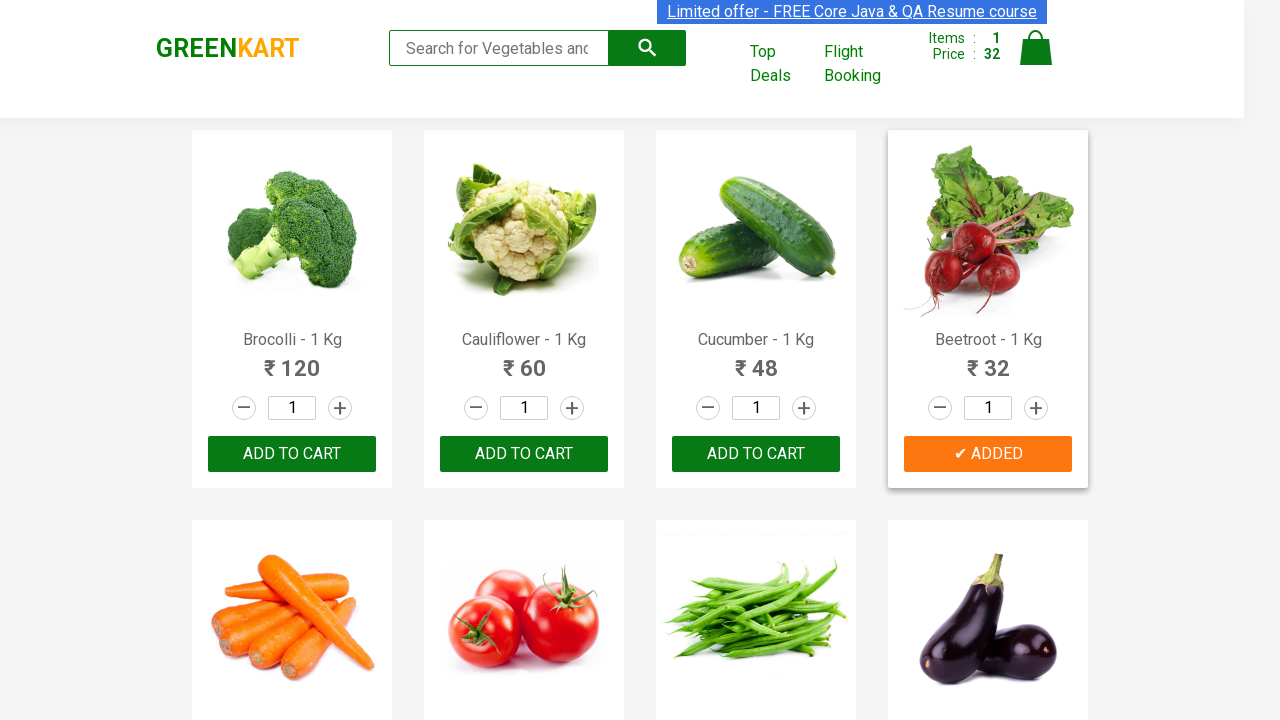

Retrieved product text: 'Beans - 1 Kg'
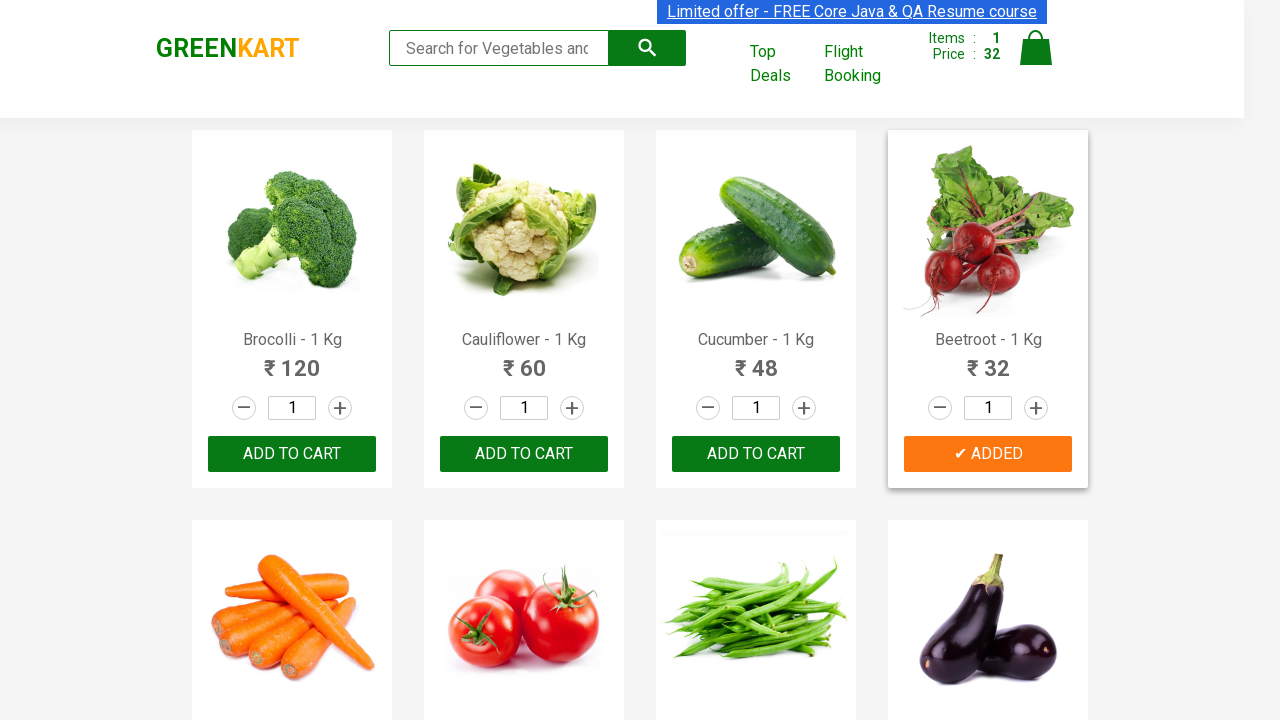

Extracted product name: 'Beans'
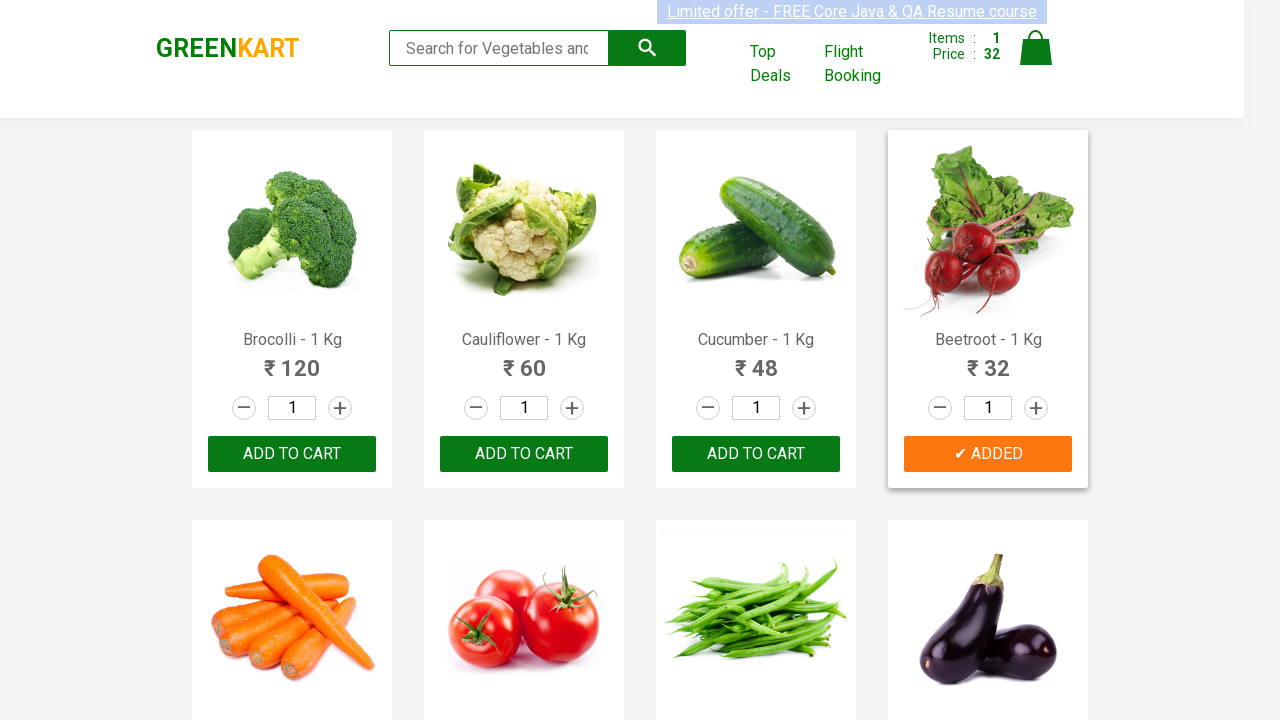

Retrieved product text: 'Brinjal - 1 Kg'
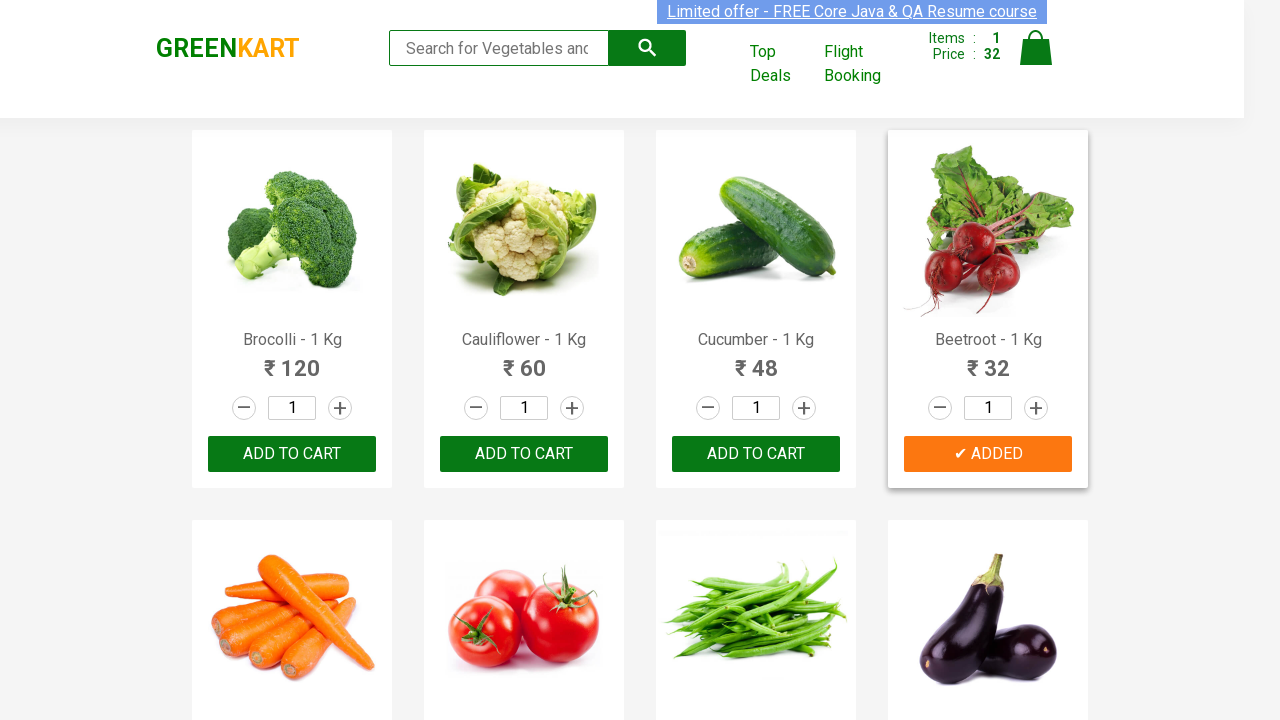

Extracted product name: 'Brinjal'
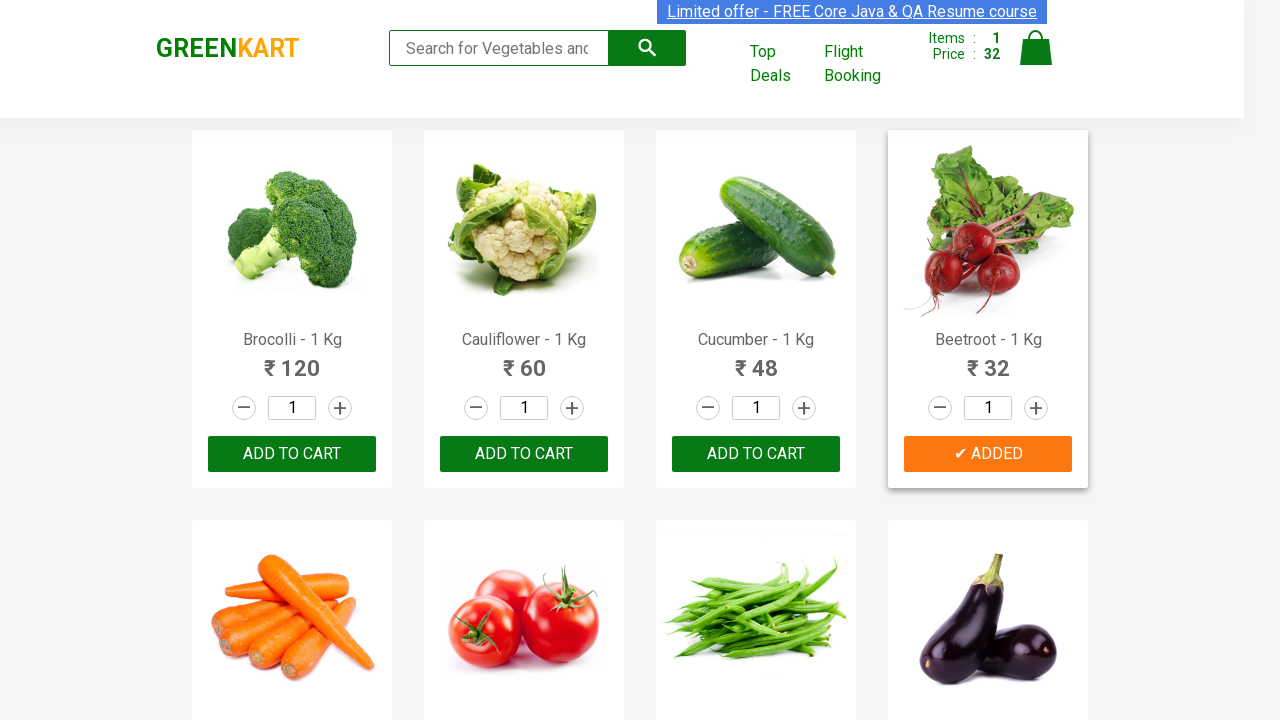

Retrieved product text: 'Capsicum'
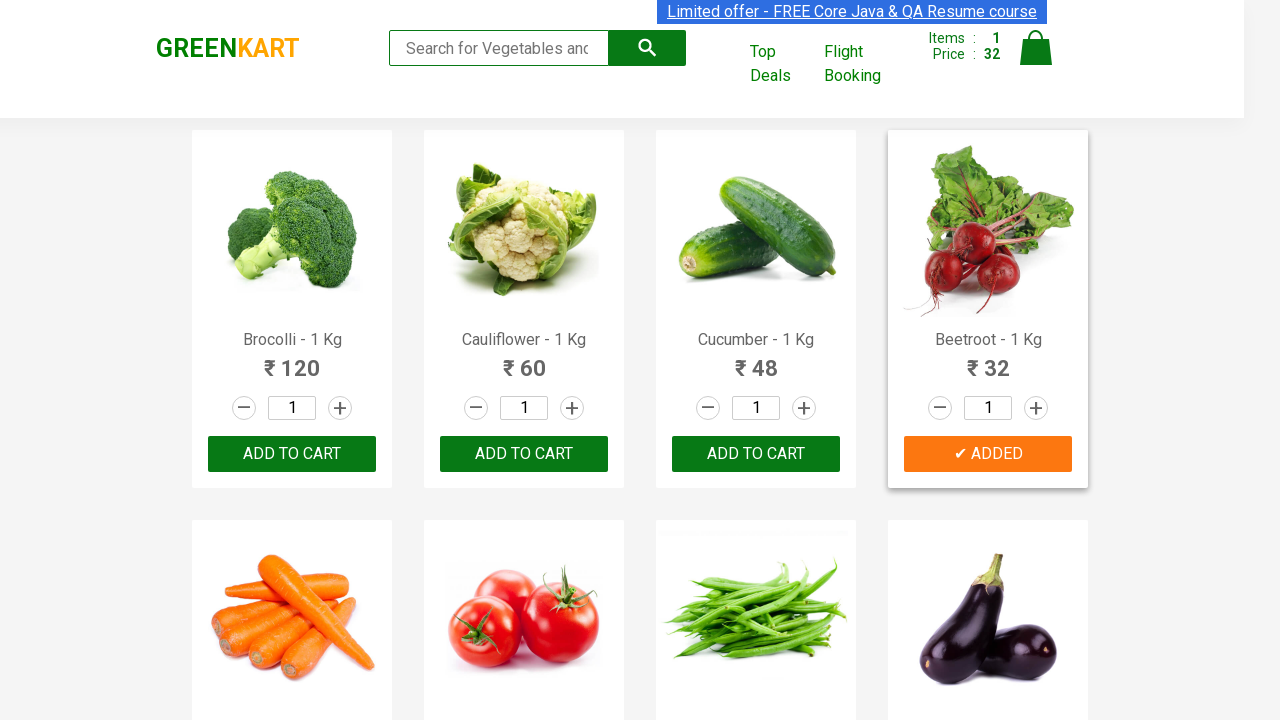

Extracted product name: 'Capsicum'
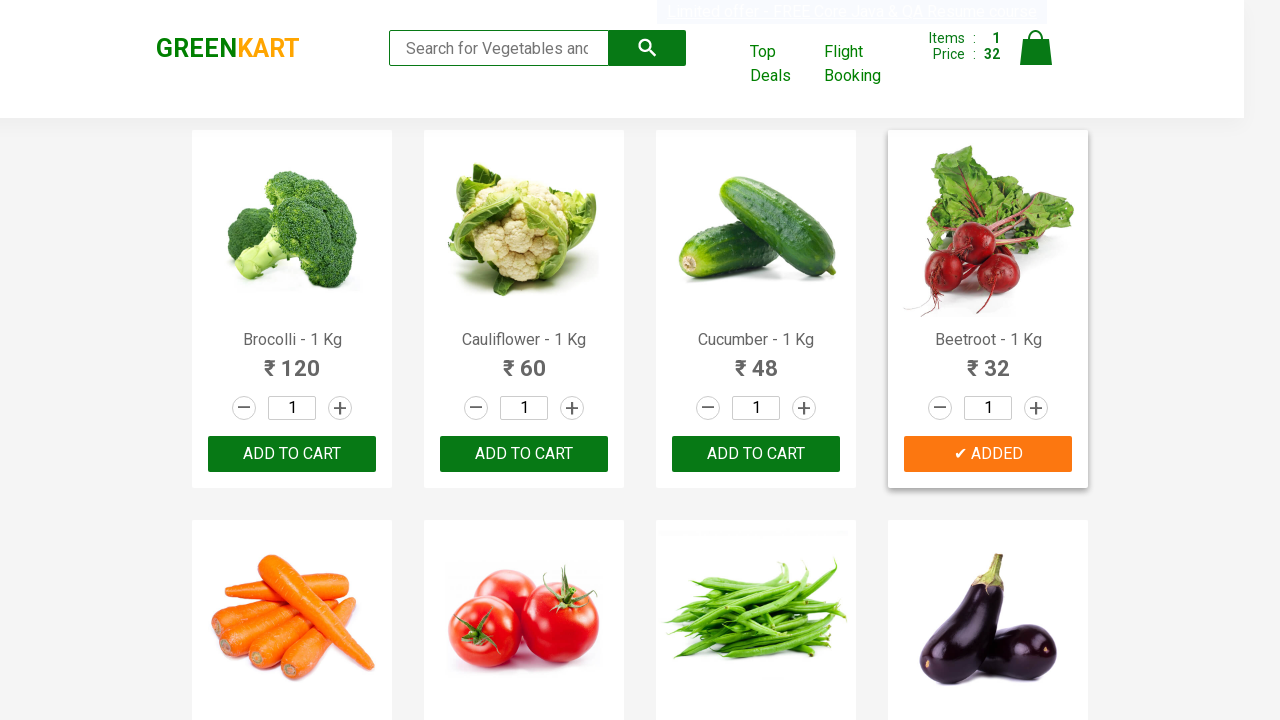

Retrieved product text: 'Mushroom - 1 Kg'
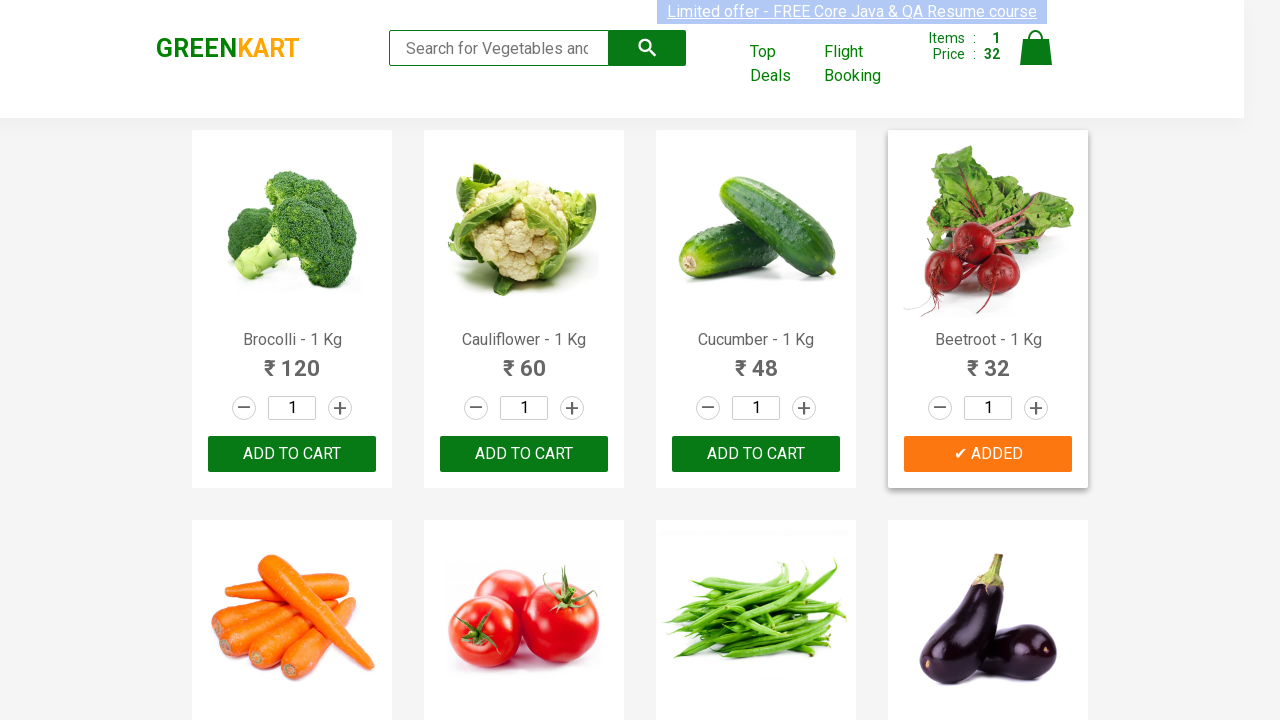

Extracted product name: 'Mushroom'
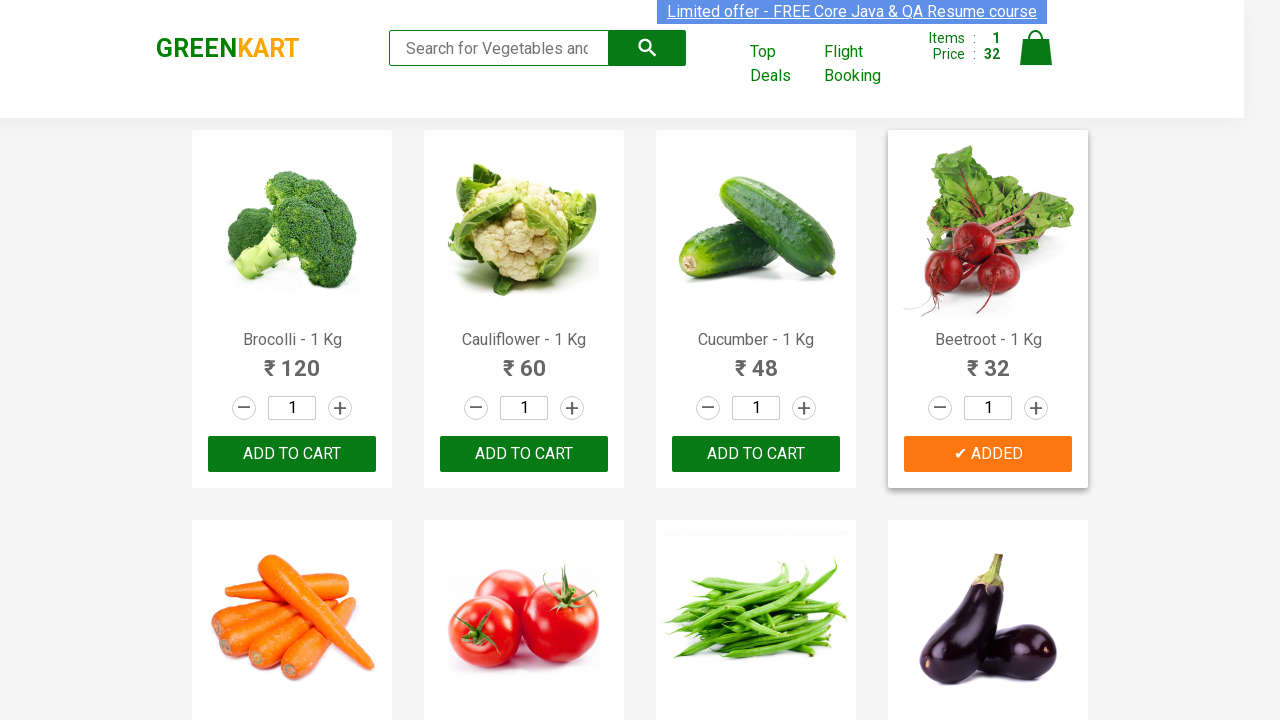

Retrieved product text: 'Potato - 1 Kg'
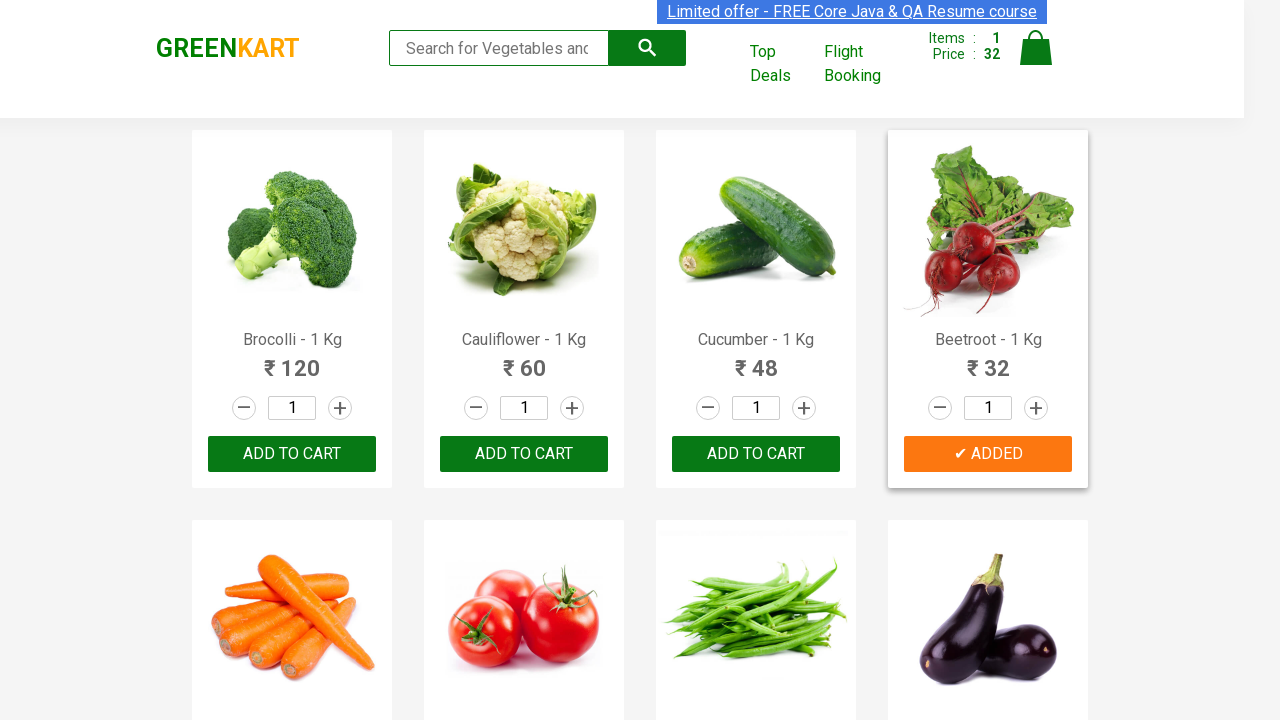

Extracted product name: 'Potato'
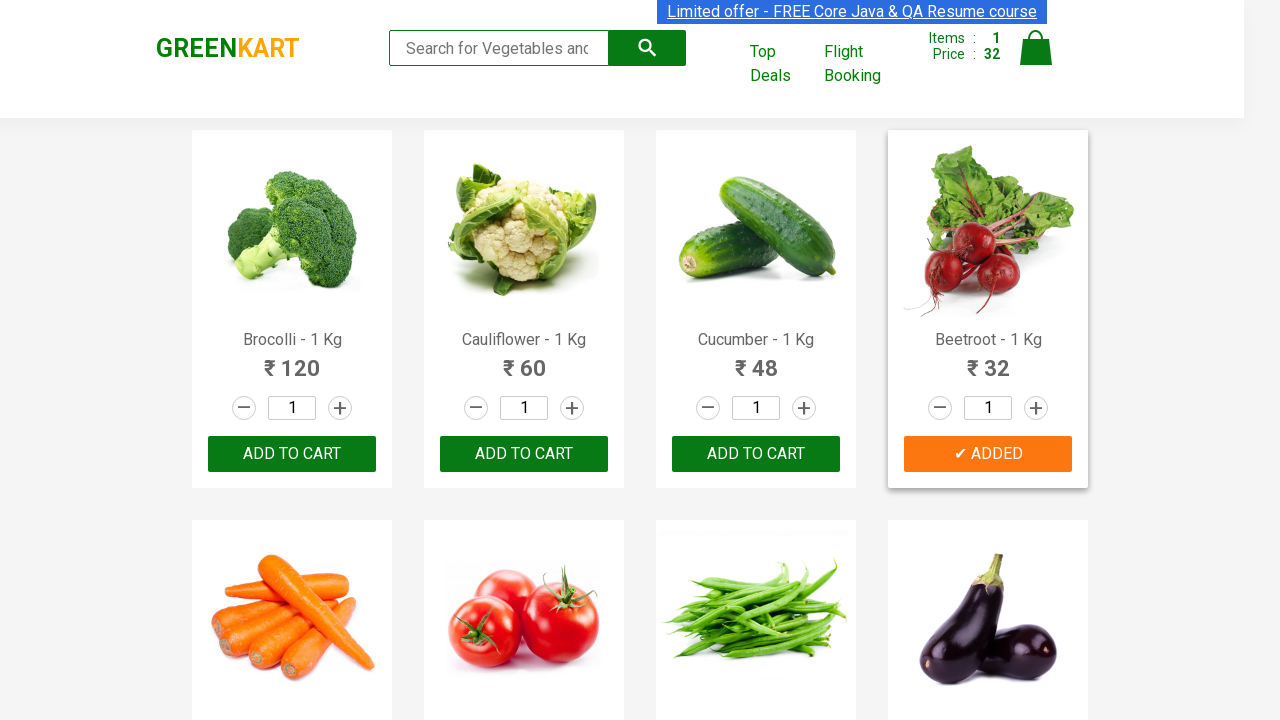

Retrieved product text: 'Pumpkin - 1 Kg'
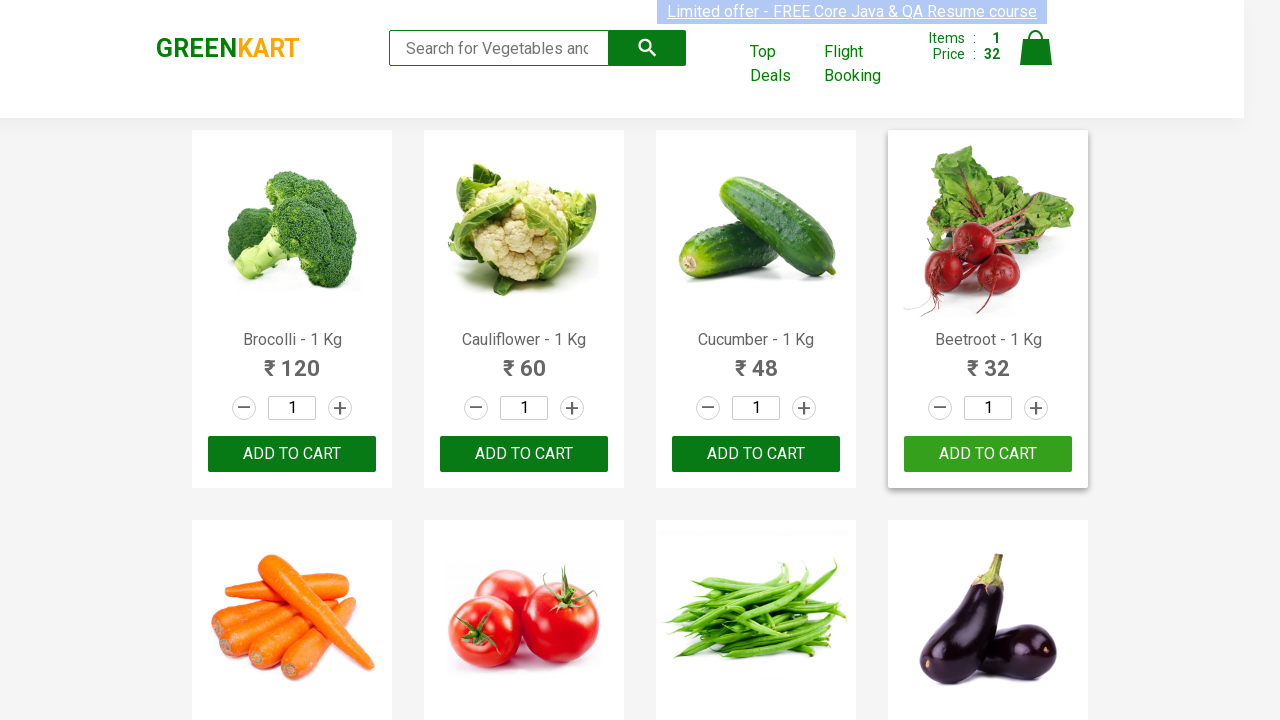

Extracted product name: 'Pumpkin'
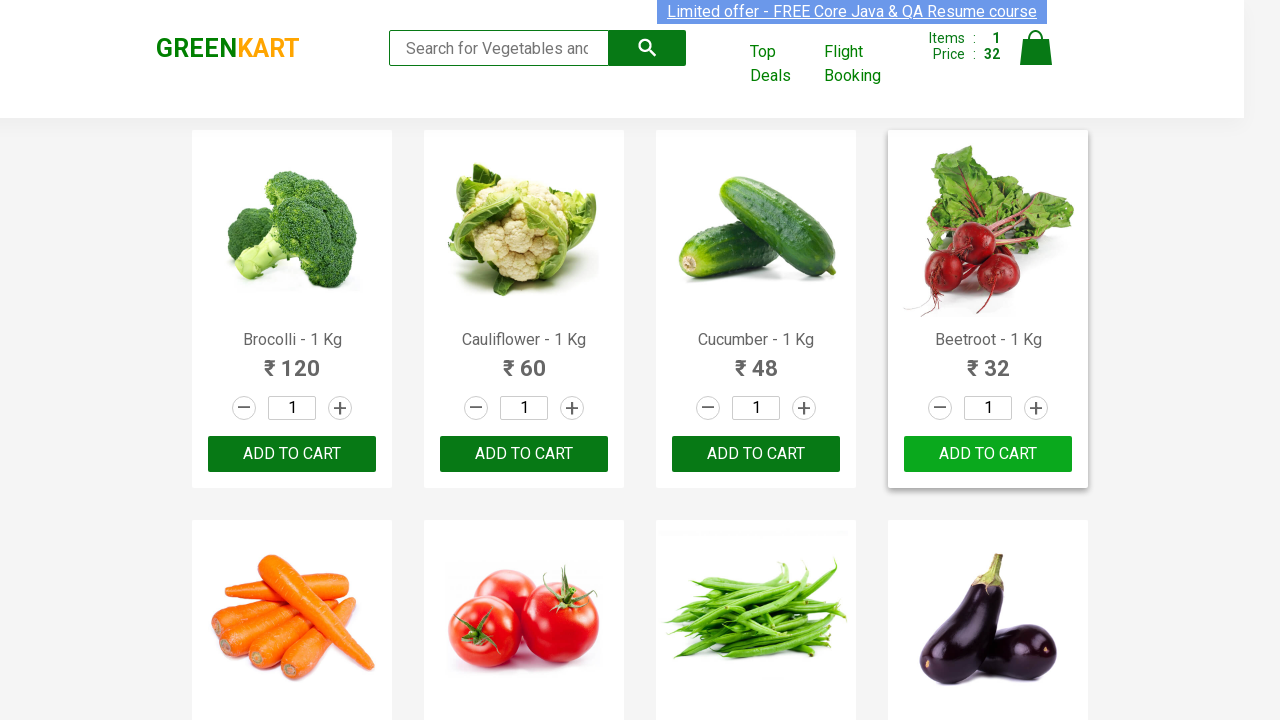

Retrieved product text: 'Corn - 1 Kg'
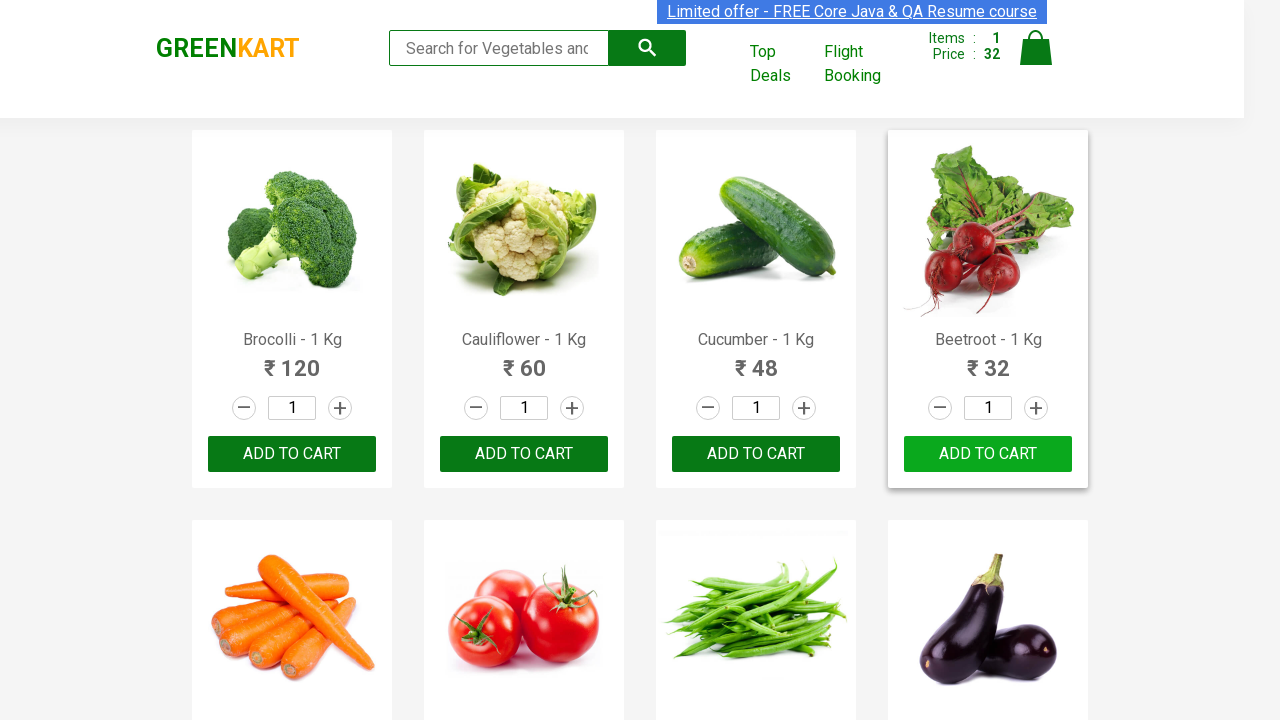

Extracted product name: 'Corn'
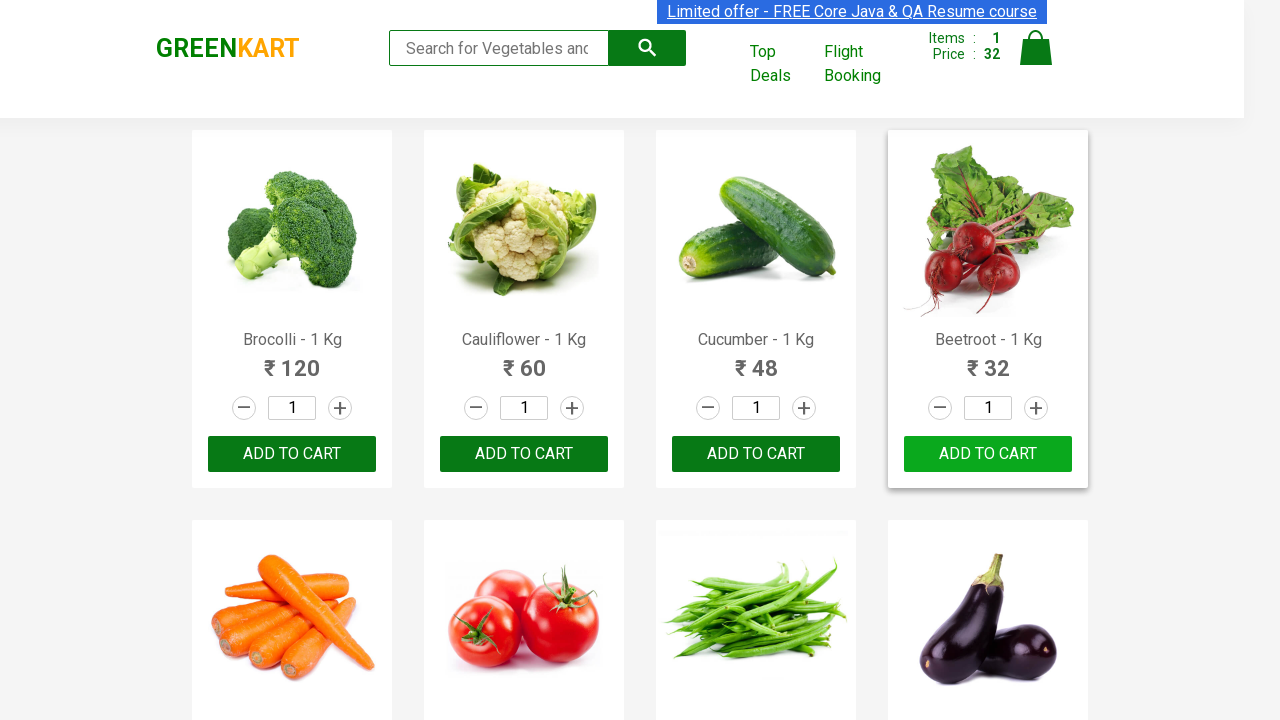

Retrieved product text: 'Onion - 1 Kg'
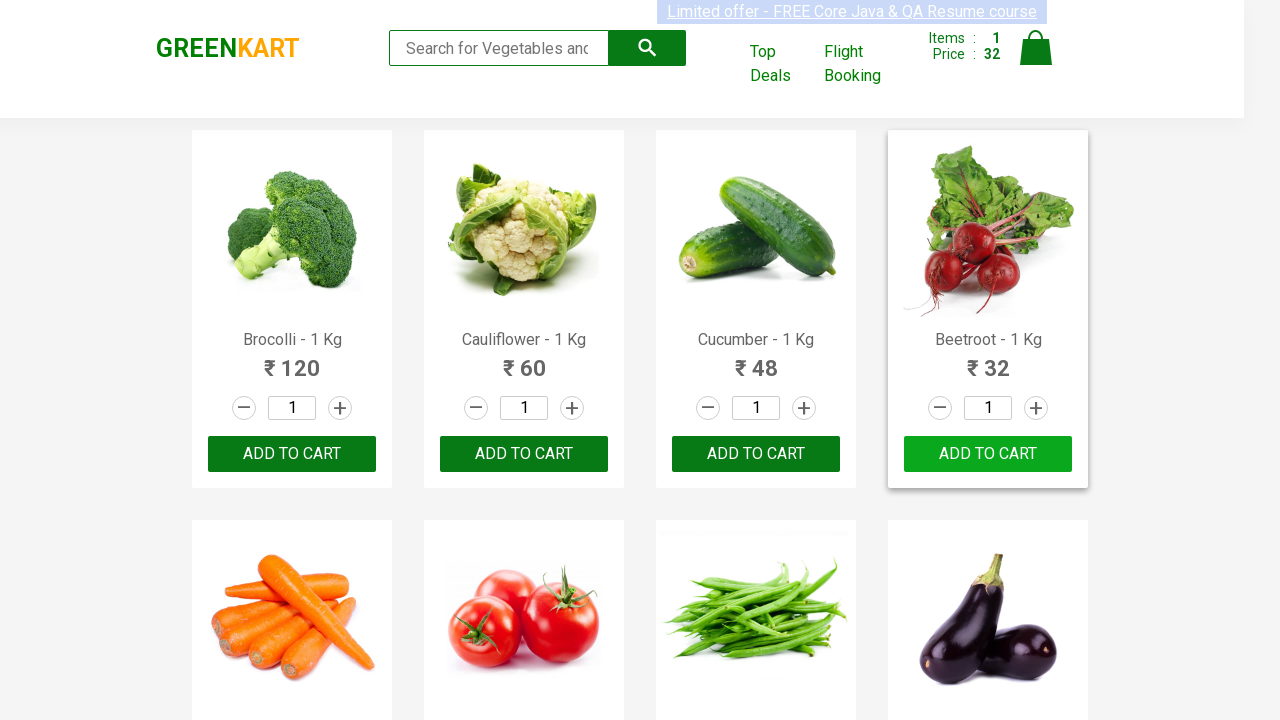

Extracted product name: 'Onion'
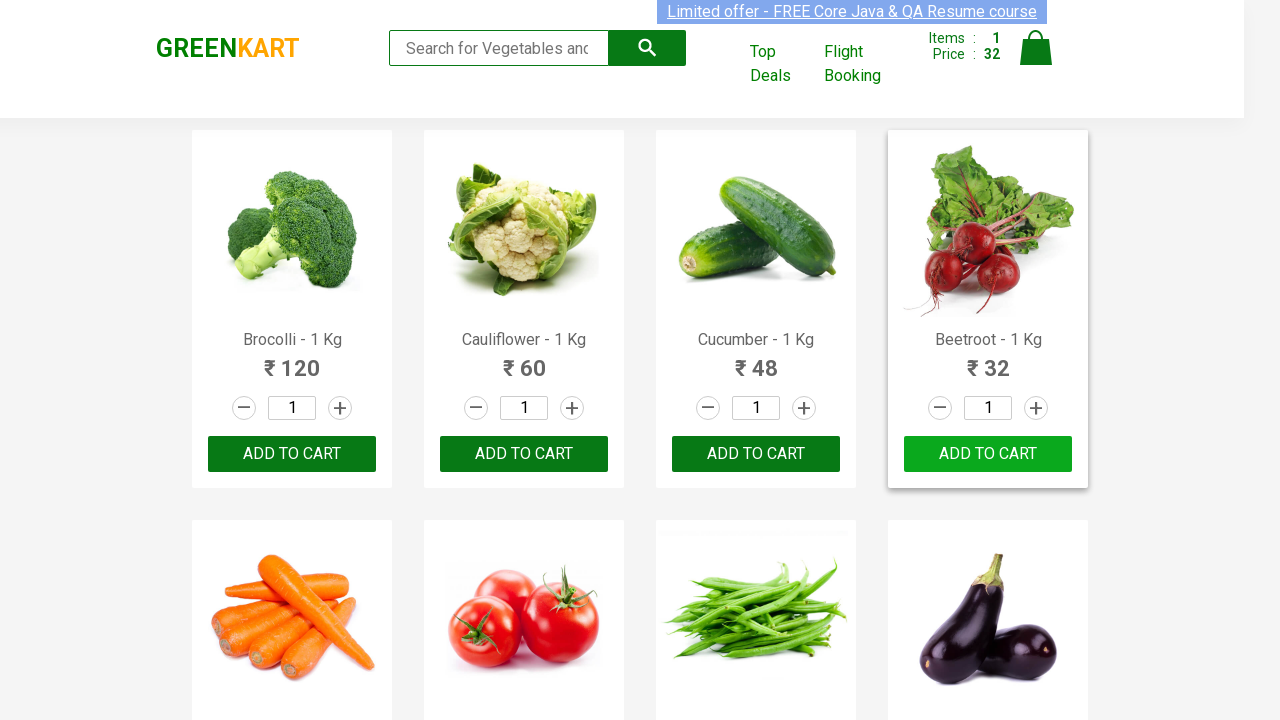

Retrieved product text: 'Apple - 1 Kg'
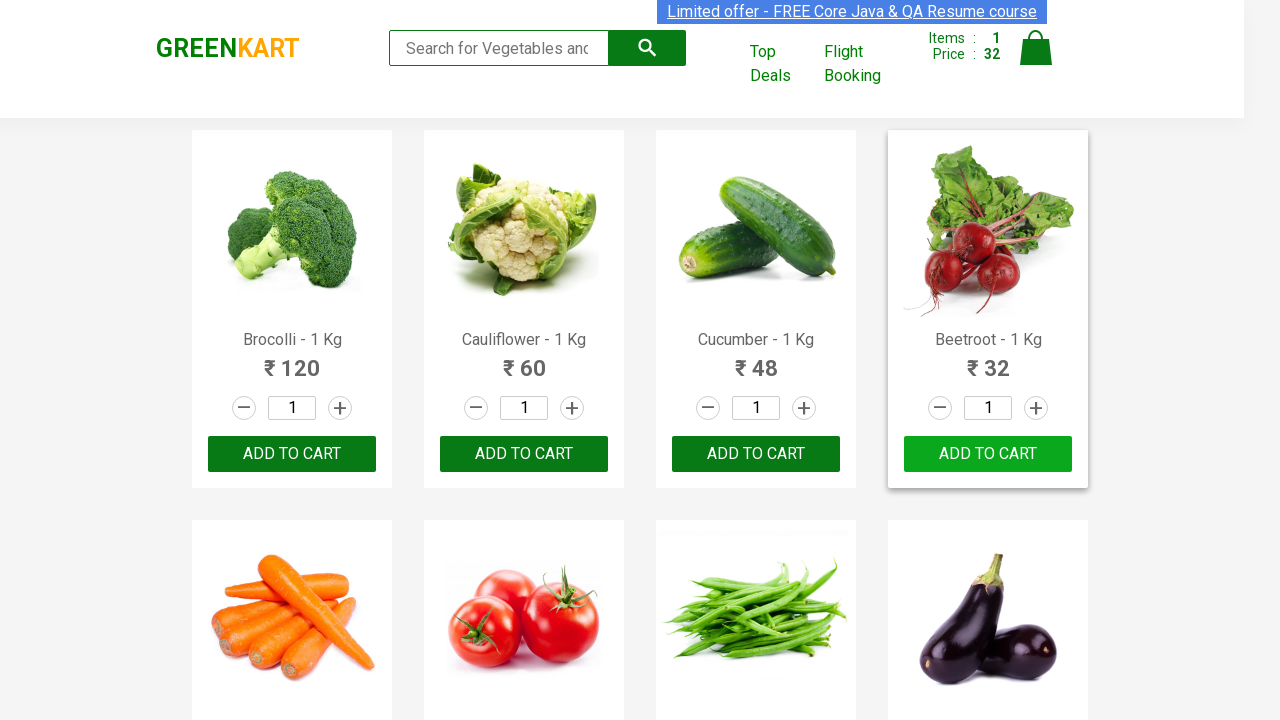

Extracted product name: 'Apple'
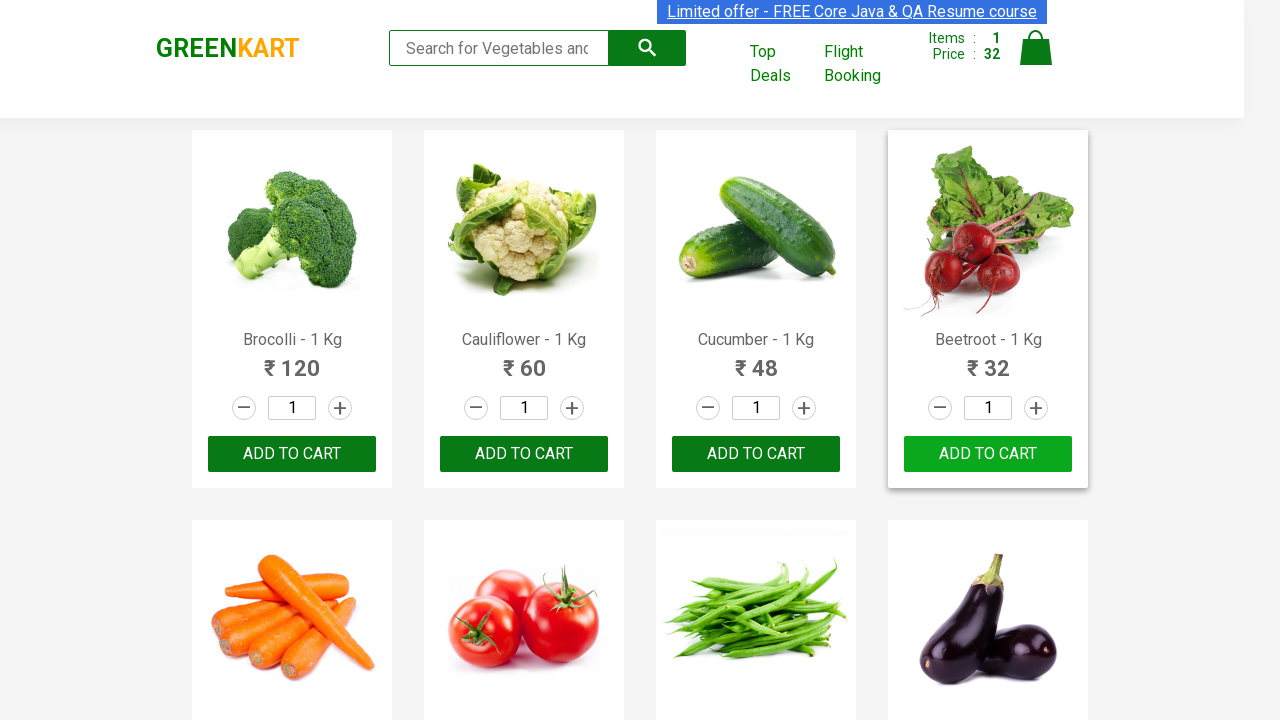

Retrieved product text: 'Banana - 1 Kg'
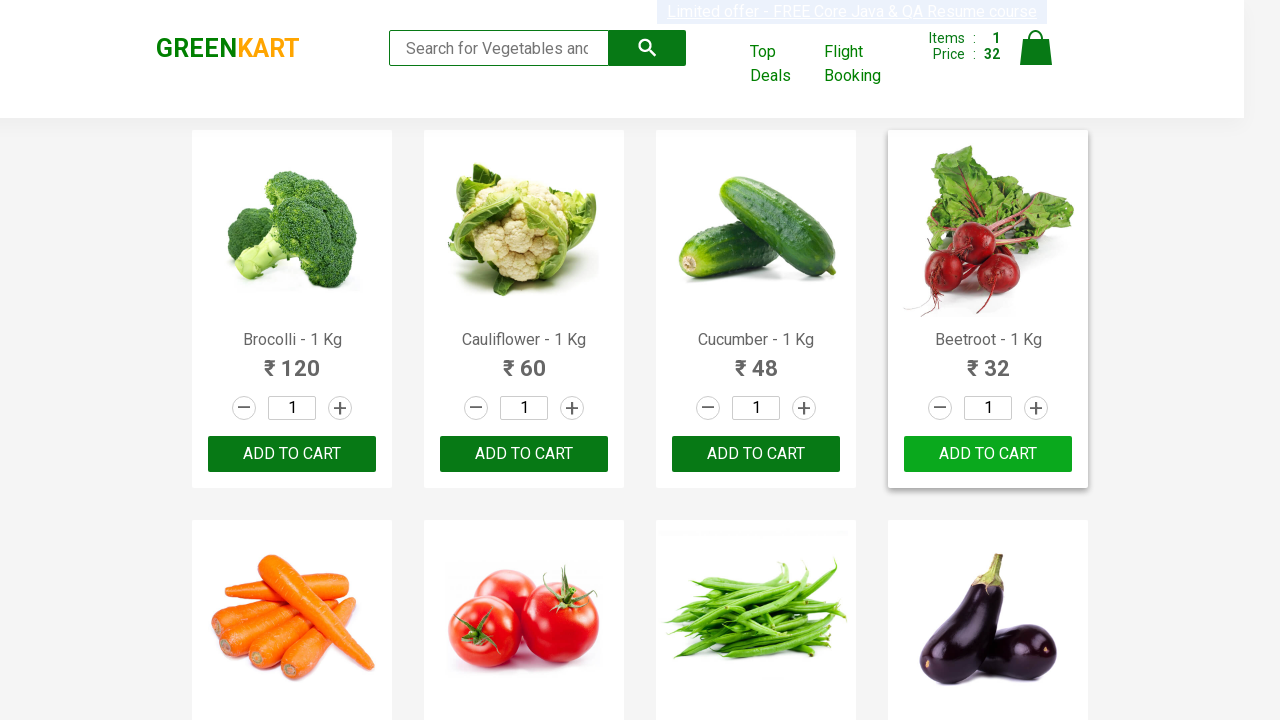

Extracted product name: 'Banana'
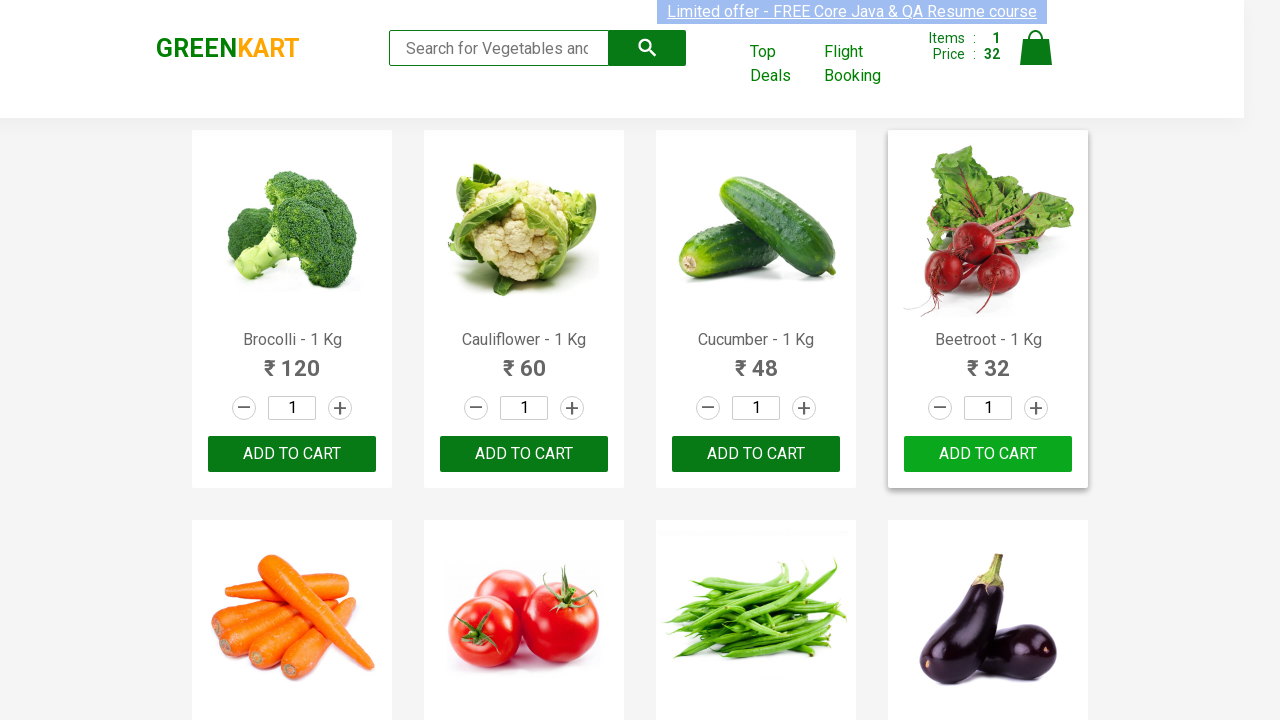

Retrieved product text: 'Grapes - 1 Kg'
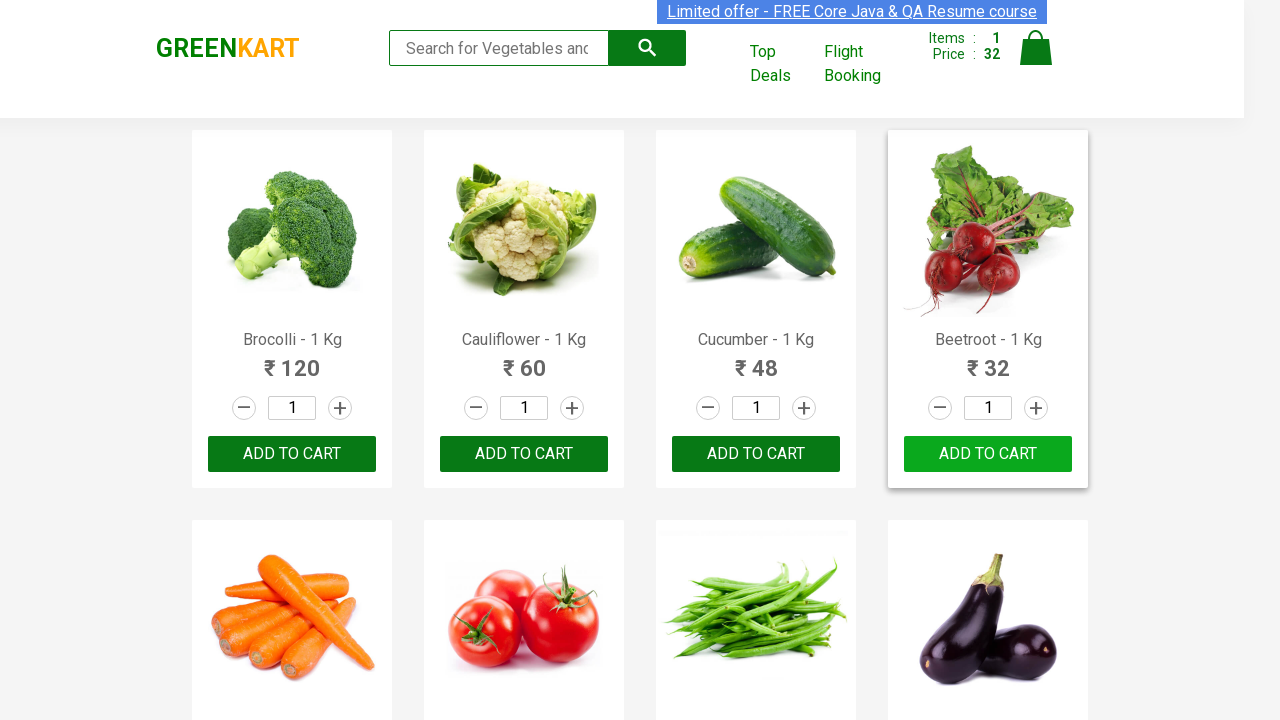

Extracted product name: 'Grapes'
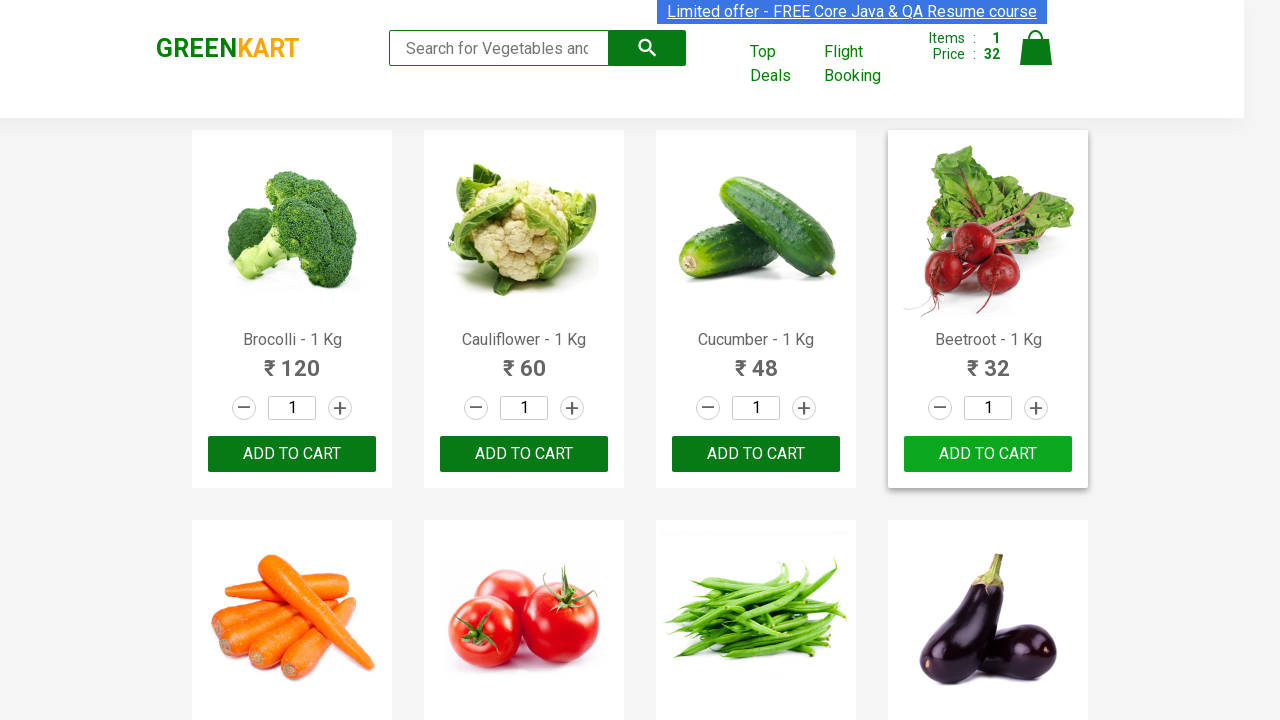

Retrieved product text: 'Mango - 1 Kg'
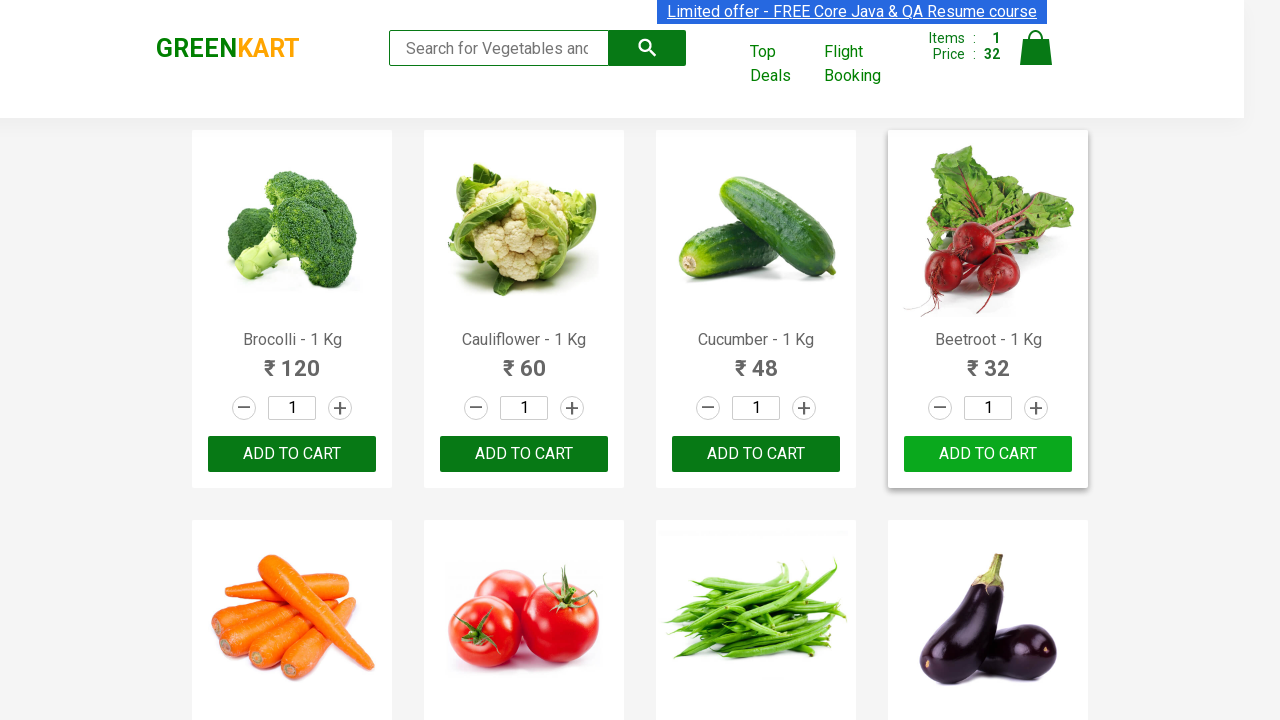

Extracted product name: 'Mango'
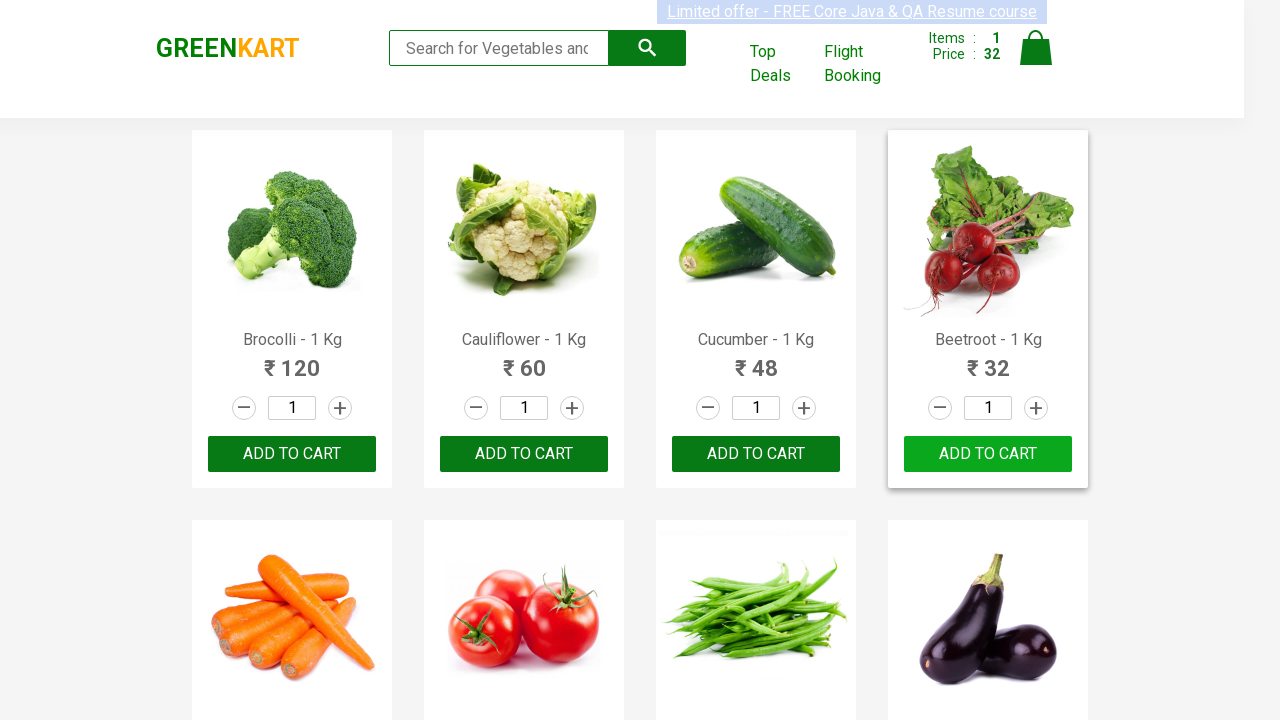

Retrieved product text: 'Musk Melon - 1 Kg'
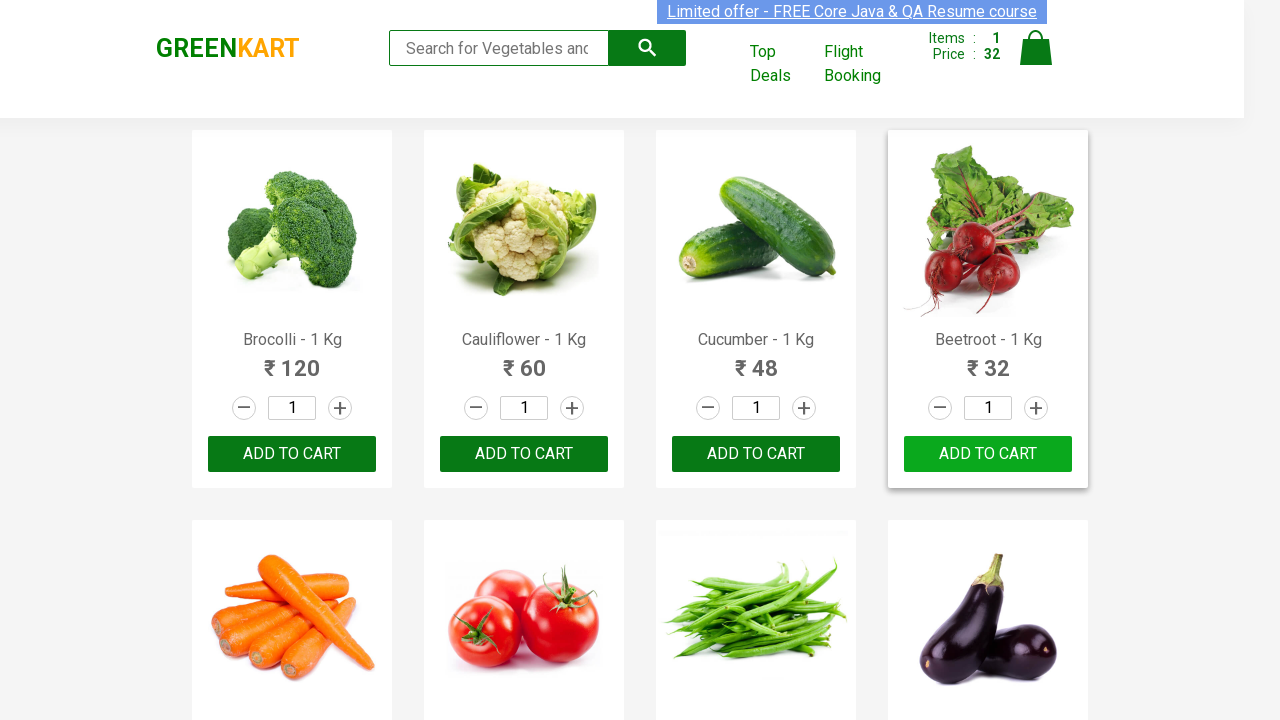

Extracted product name: 'Musk Melon'
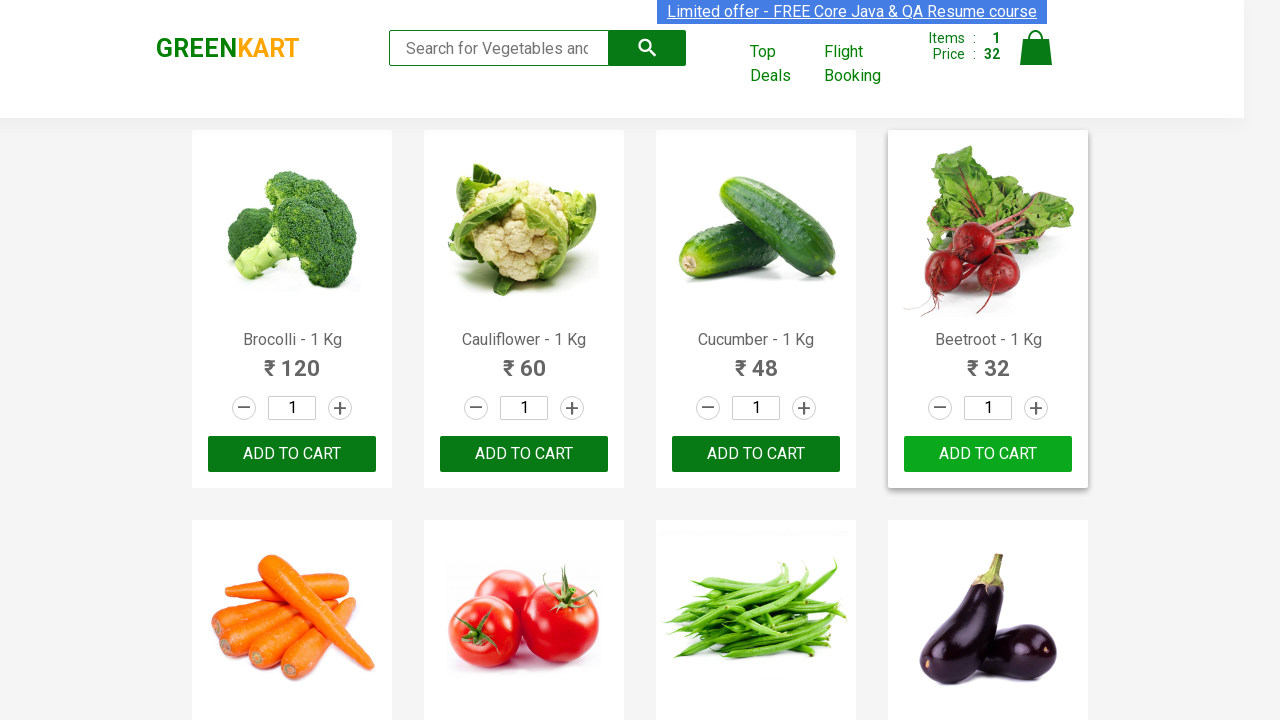

Retrieved product text: 'Orange - 1 Kg'
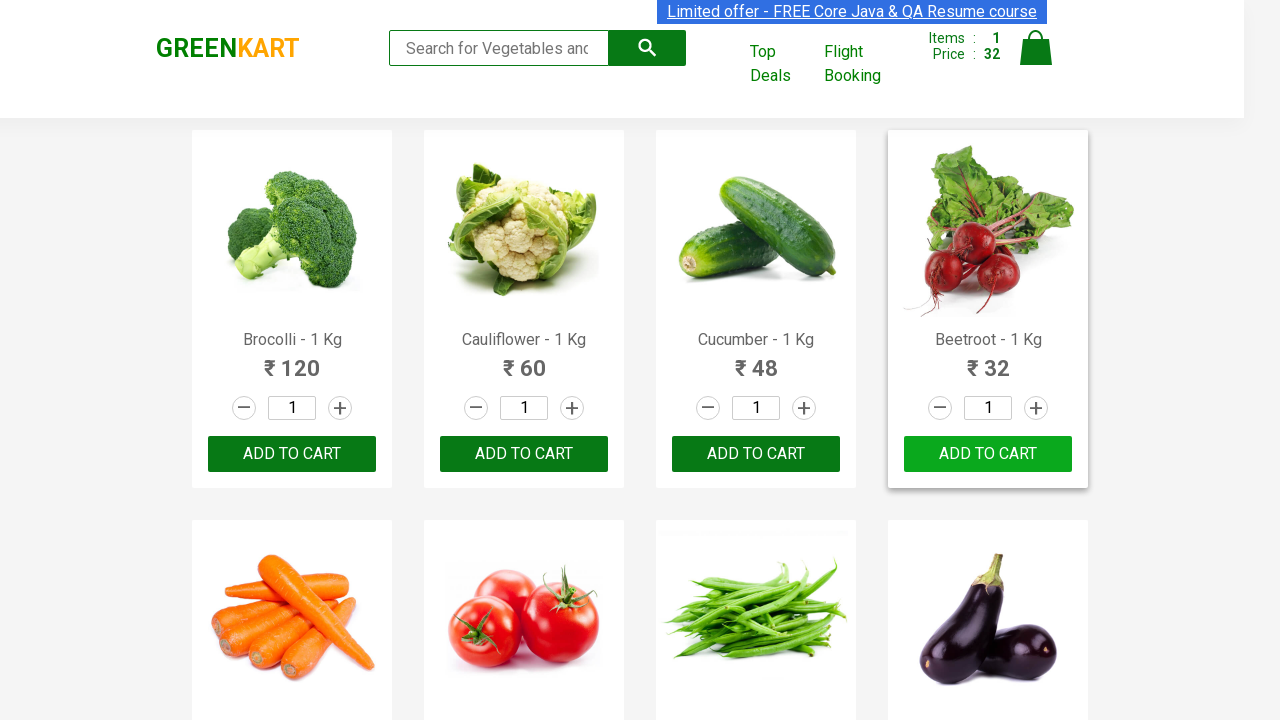

Extracted product name: 'Orange'
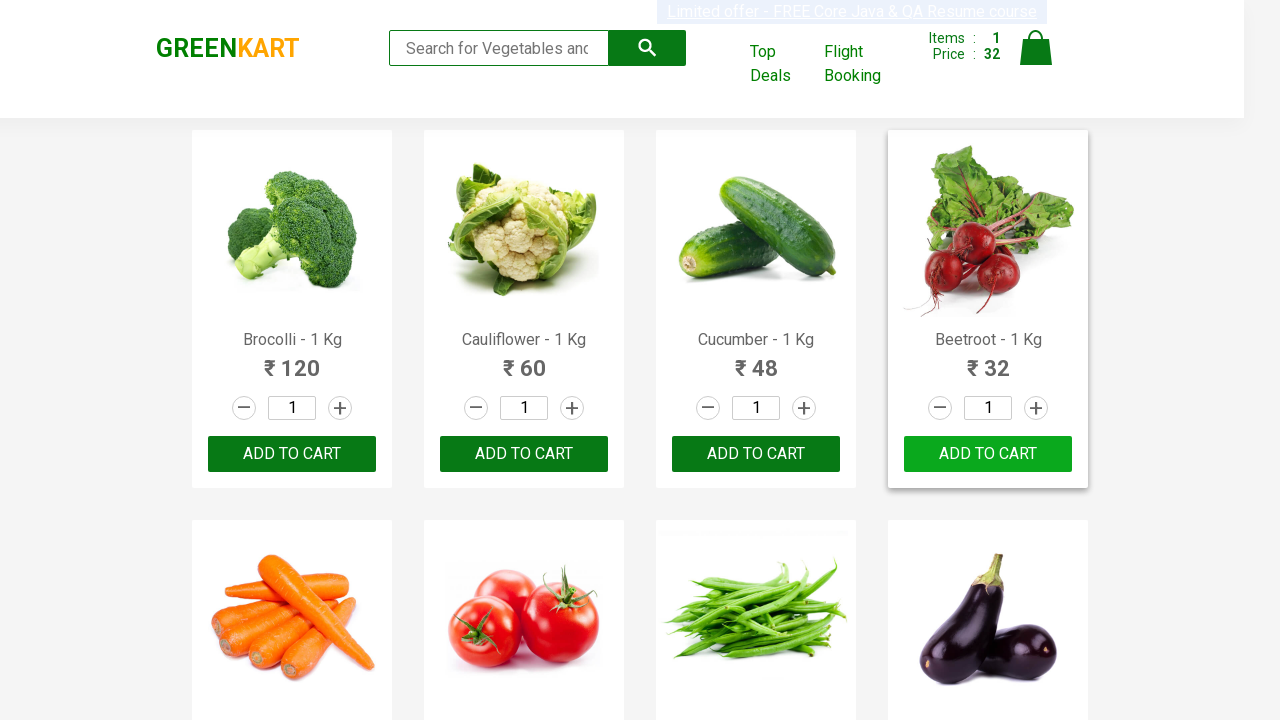

Retrieved product text: 'Pears - 1 Kg'
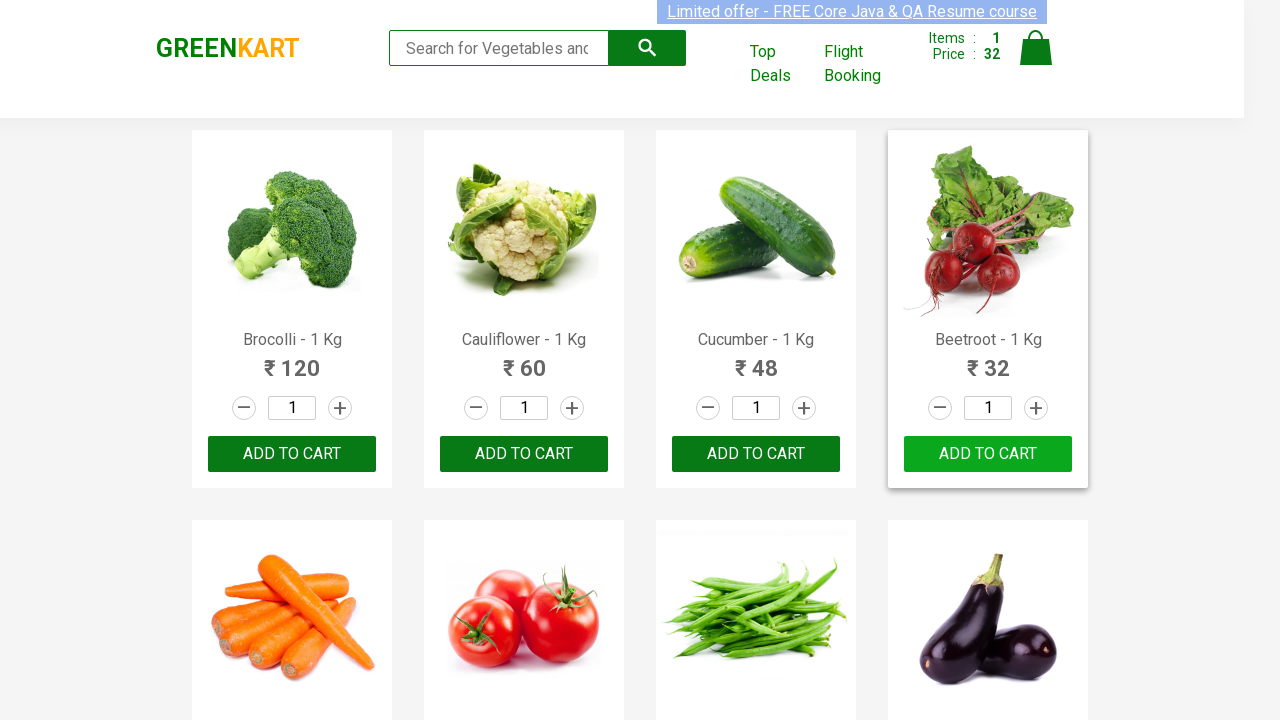

Extracted product name: 'Pears'
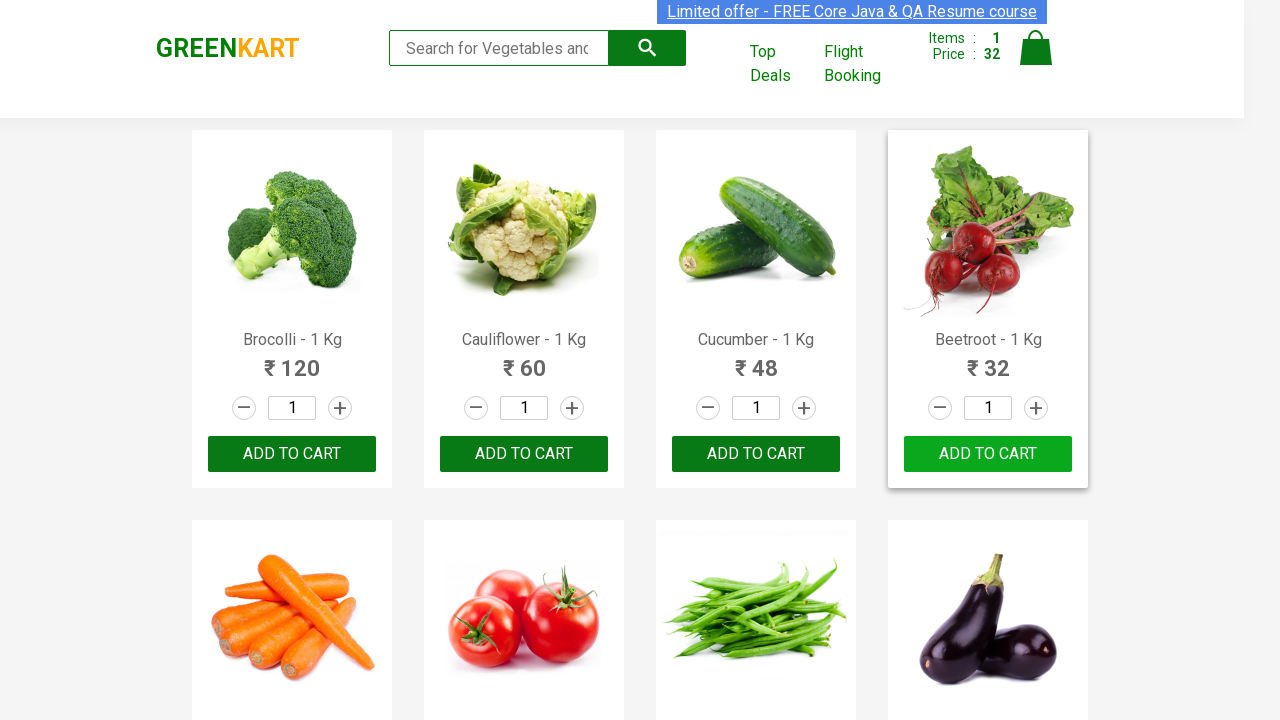

Retrieved product text: 'Pomegranate - 1 Kg'
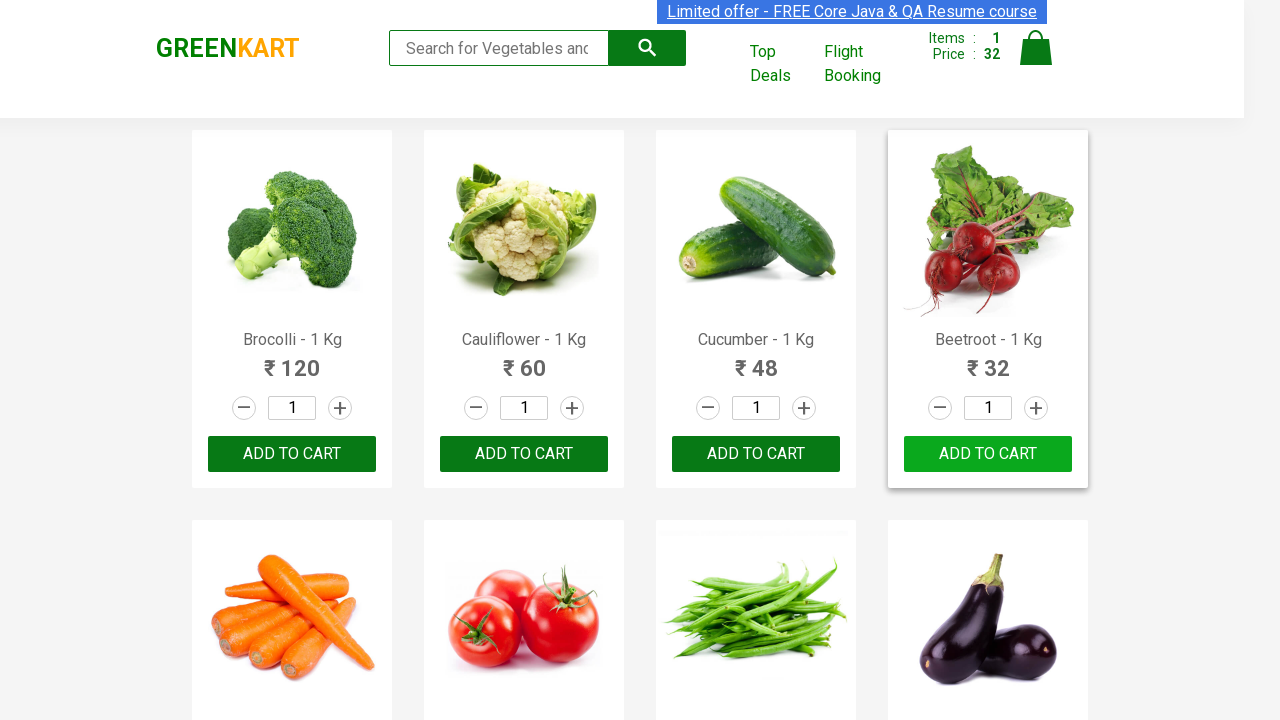

Extracted product name: 'Pomegranate'
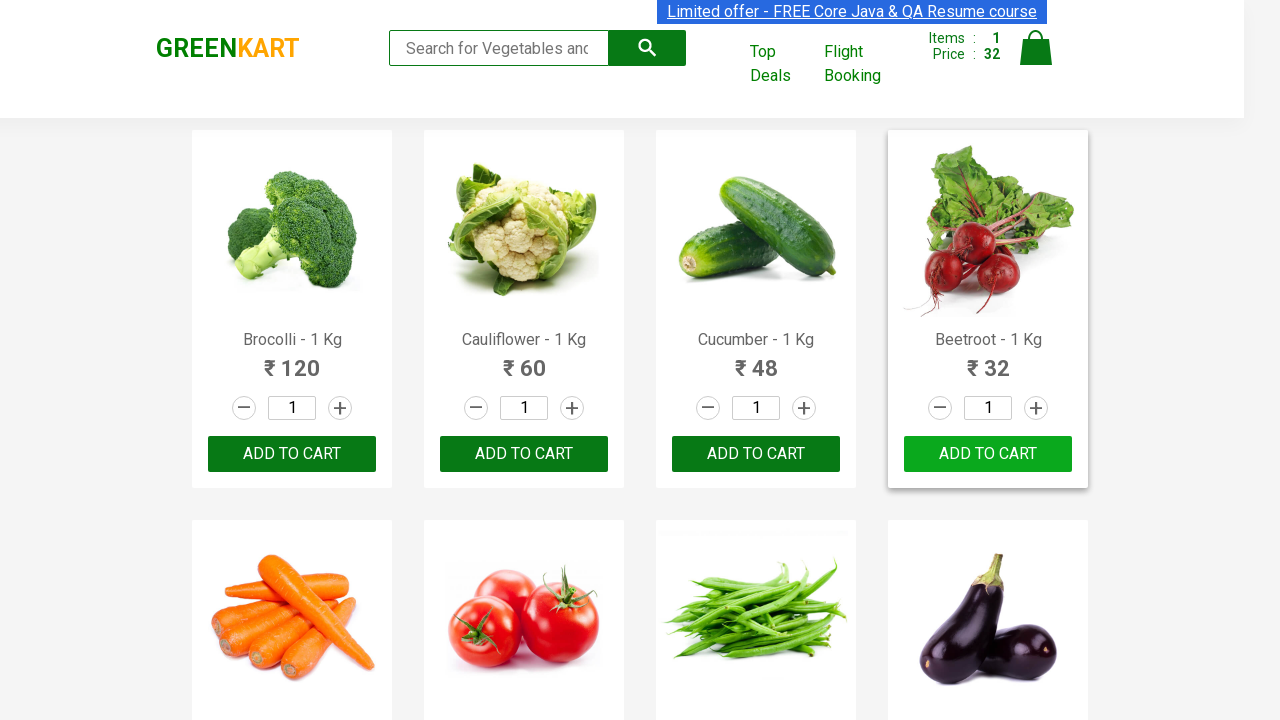

Retrieved product text: 'Raspberry - 1/4 Kg'
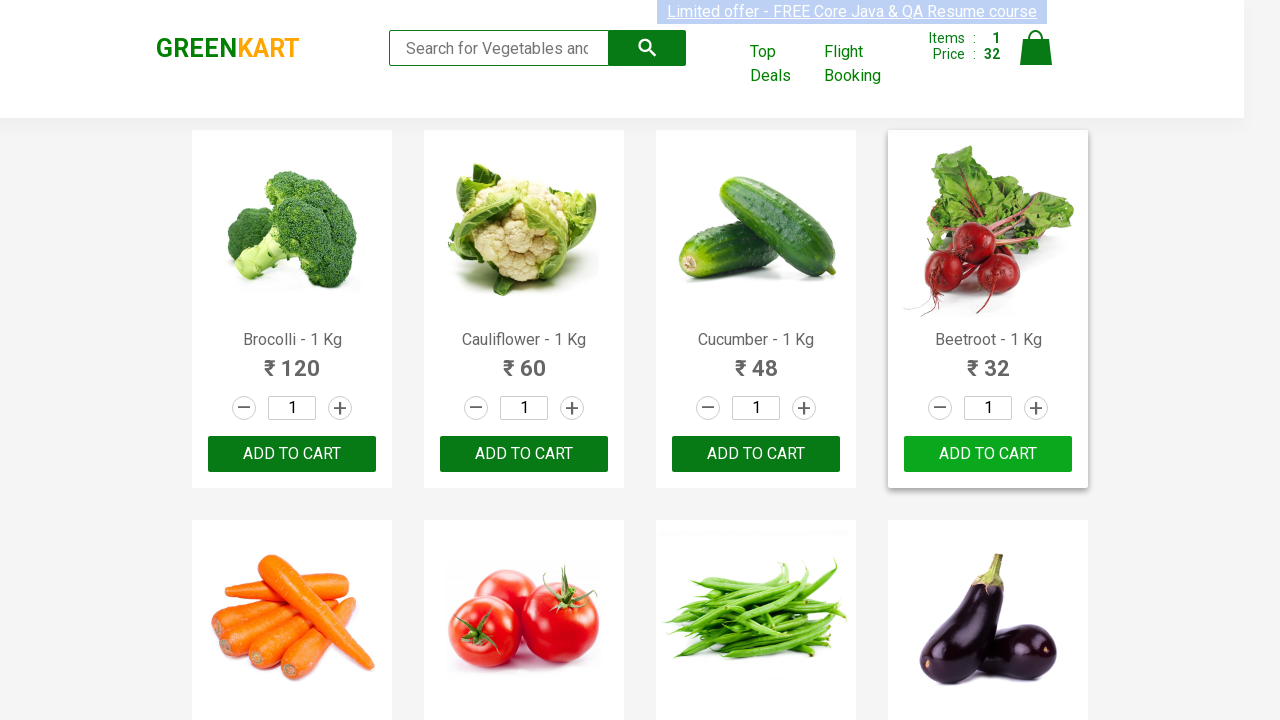

Extracted product name: 'Raspberry'
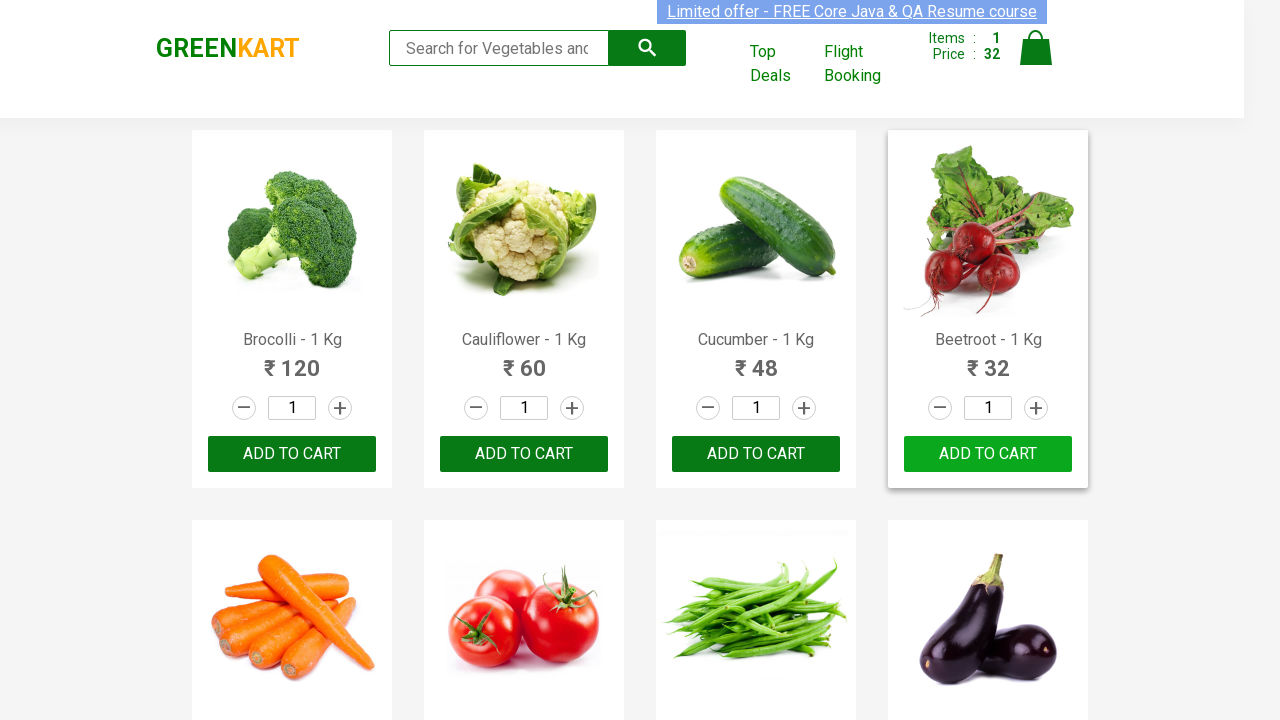

Located all ADD TO CART buttons for product 'Raspberry'
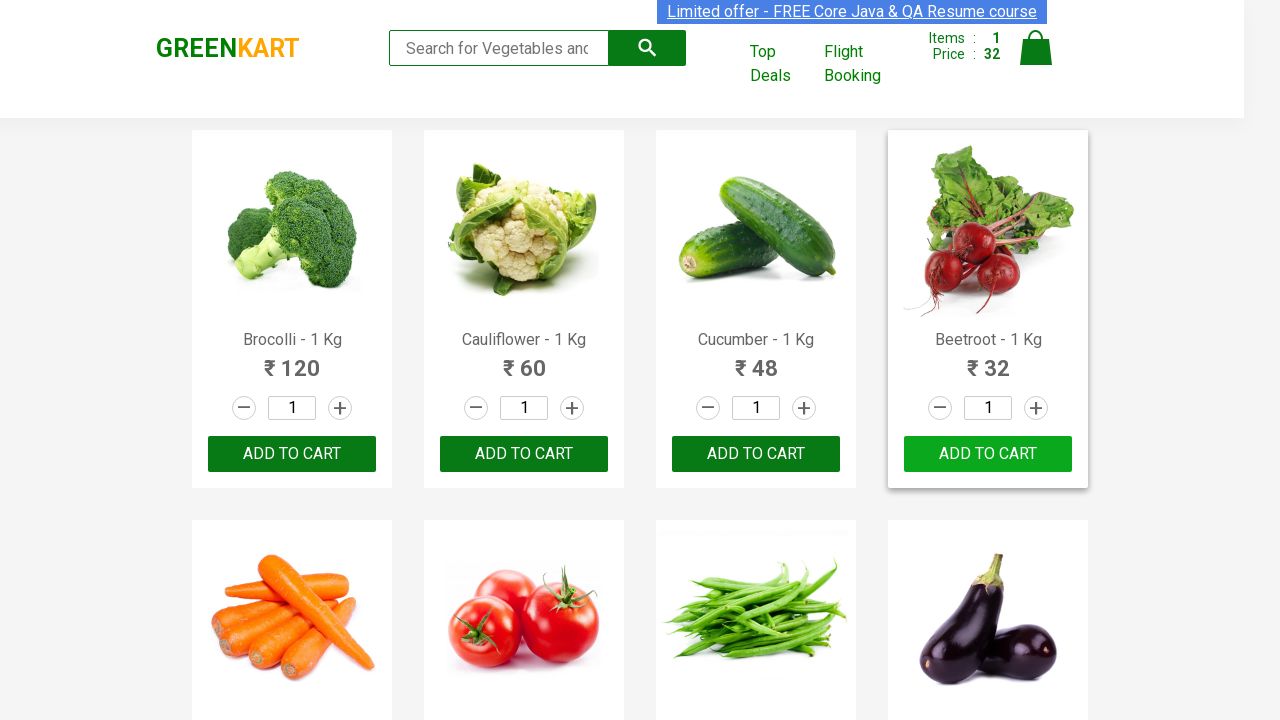

Clicked ADD TO CART button for 'Raspberry' at (756, 360) on xpath=//button[text()='ADD TO CART'] >> nth=22
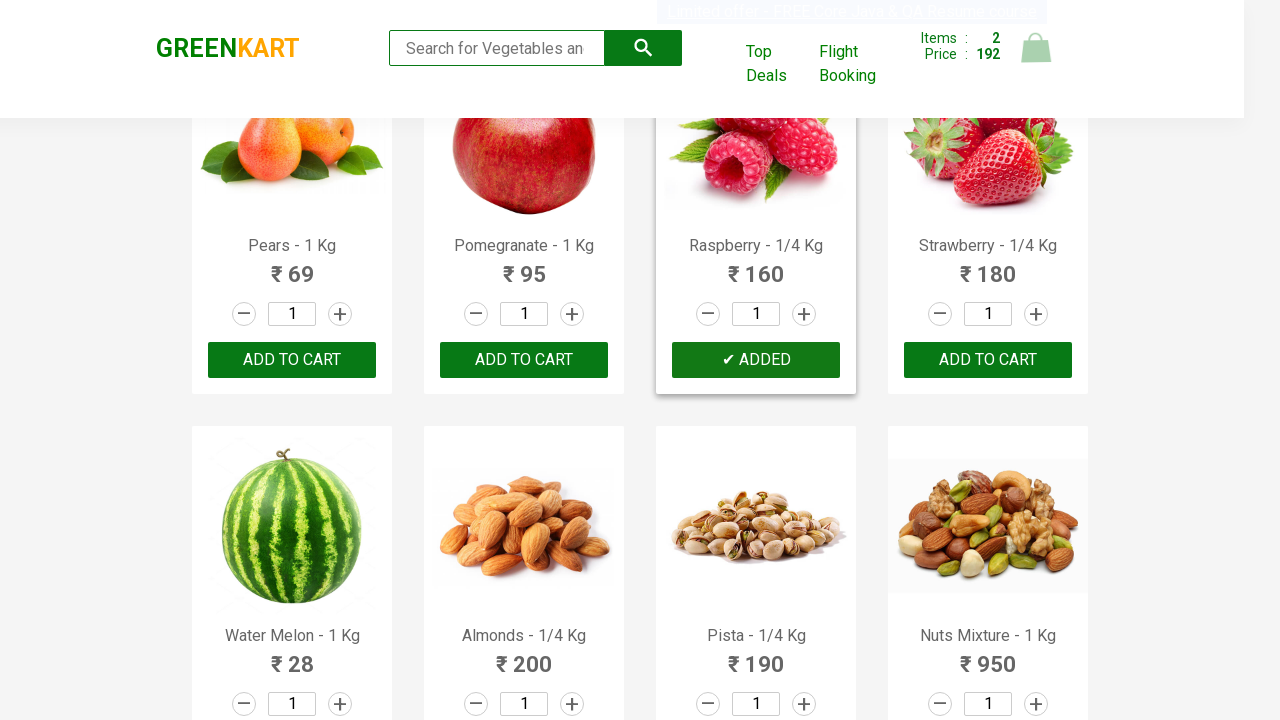

Item added to cart - Total items added: 2/3
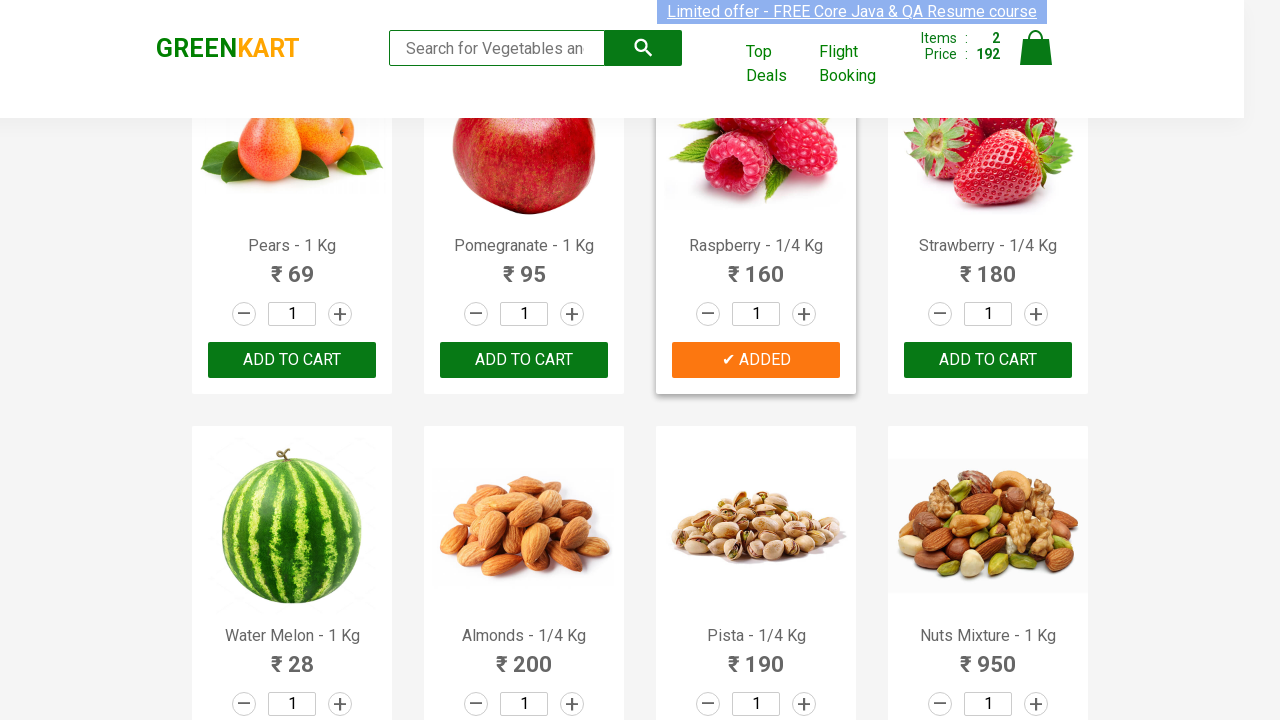

Retrieved product text: 'Strawberry - 1/4 Kg'
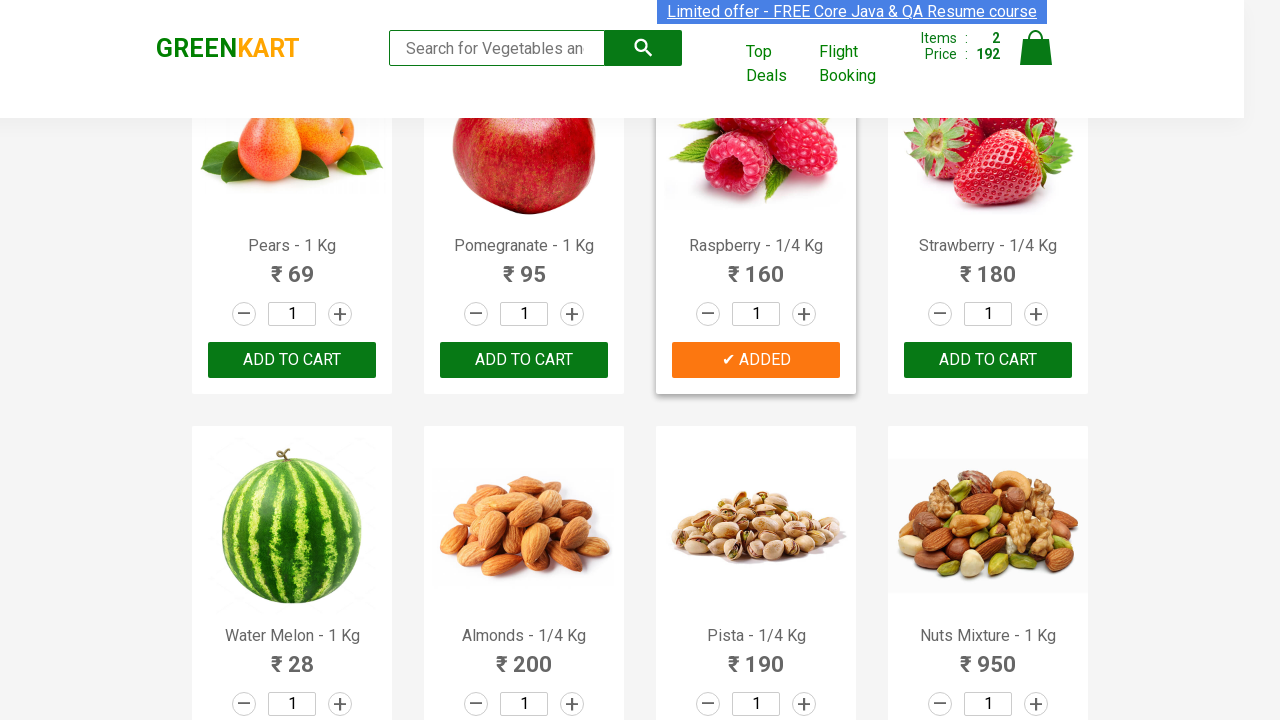

Extracted product name: 'Strawberry'
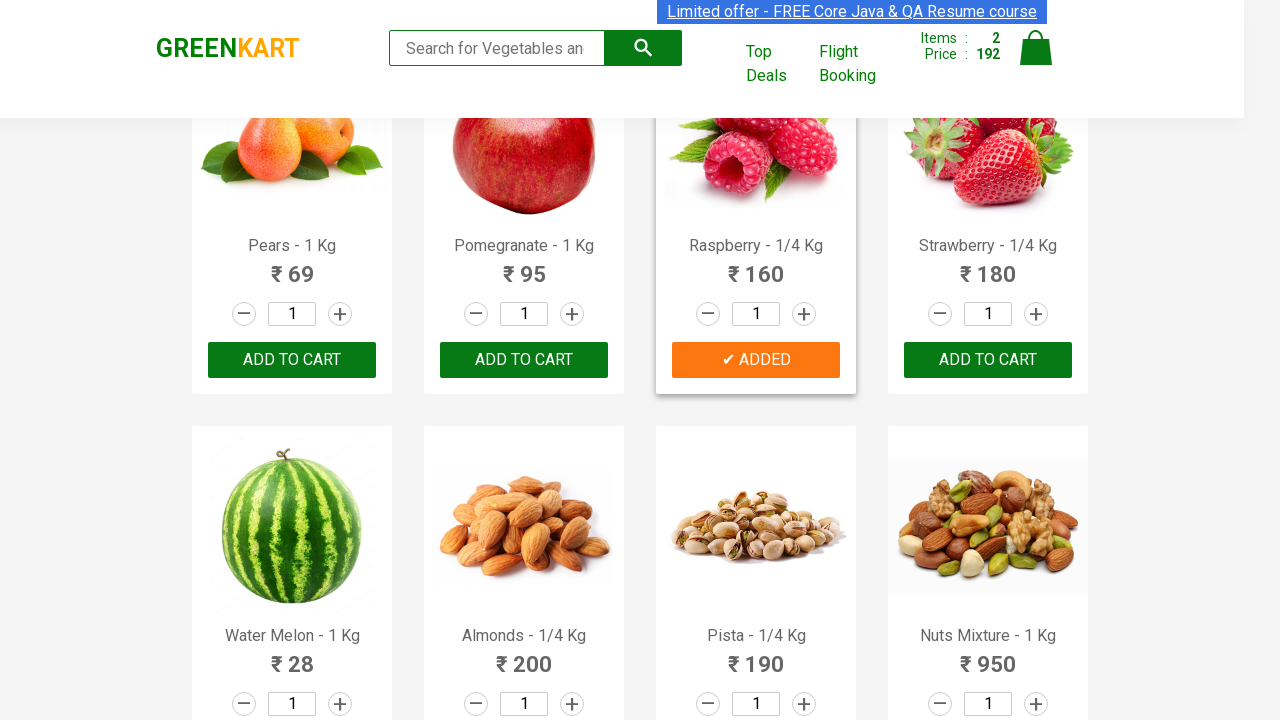

Located all ADD TO CART buttons for product 'Strawberry'
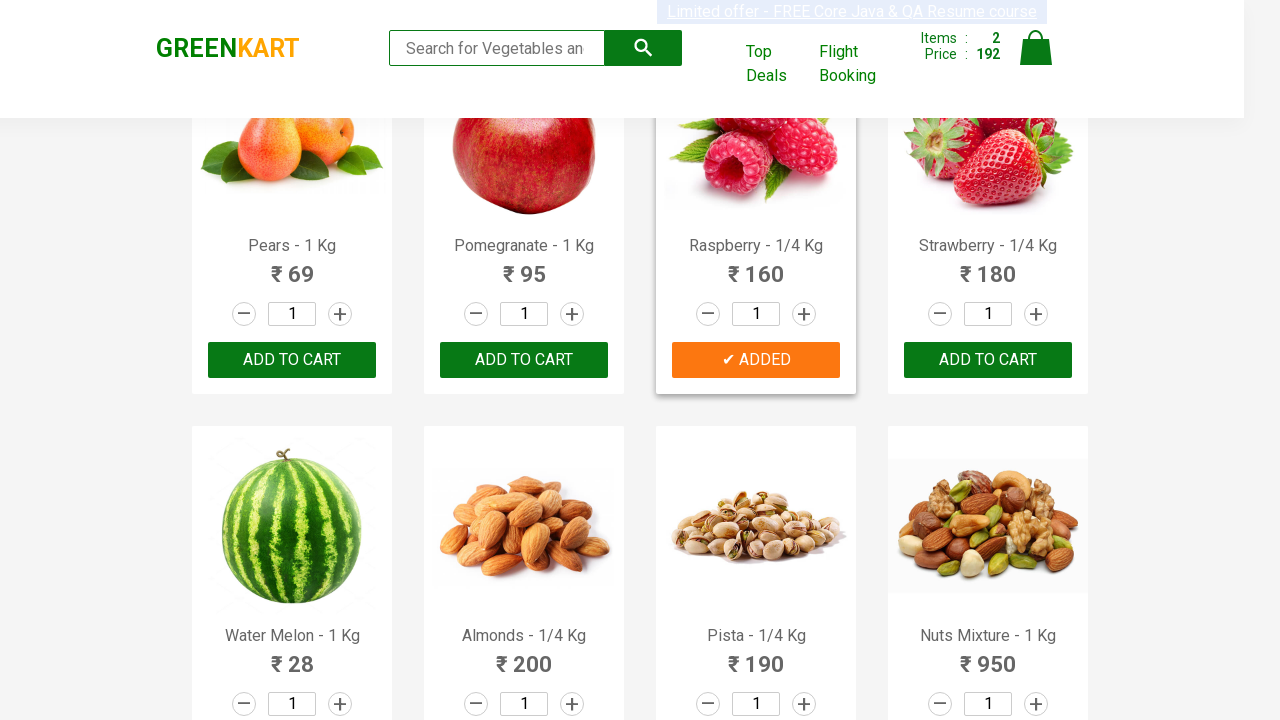

Clicked ADD TO CART button for 'Strawberry' at (292, 360) on xpath=//button[text()='ADD TO CART'] >> nth=23
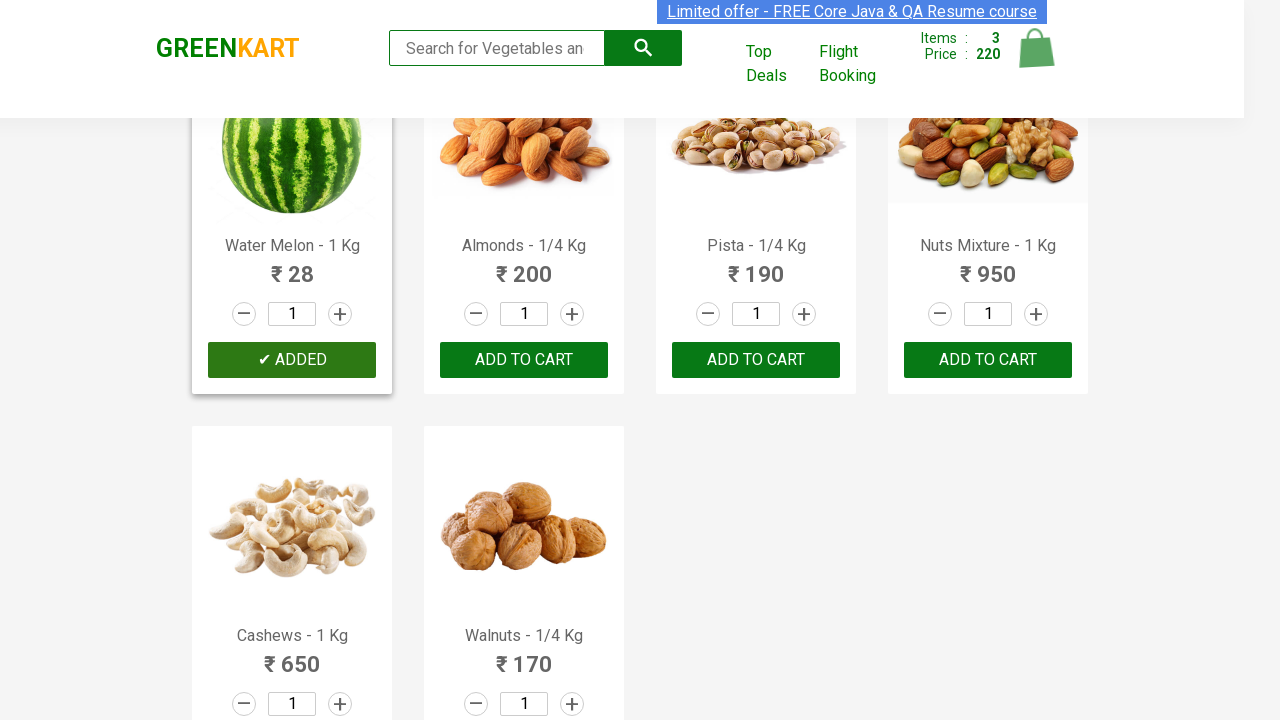

Item added to cart - Total items added: 3/3
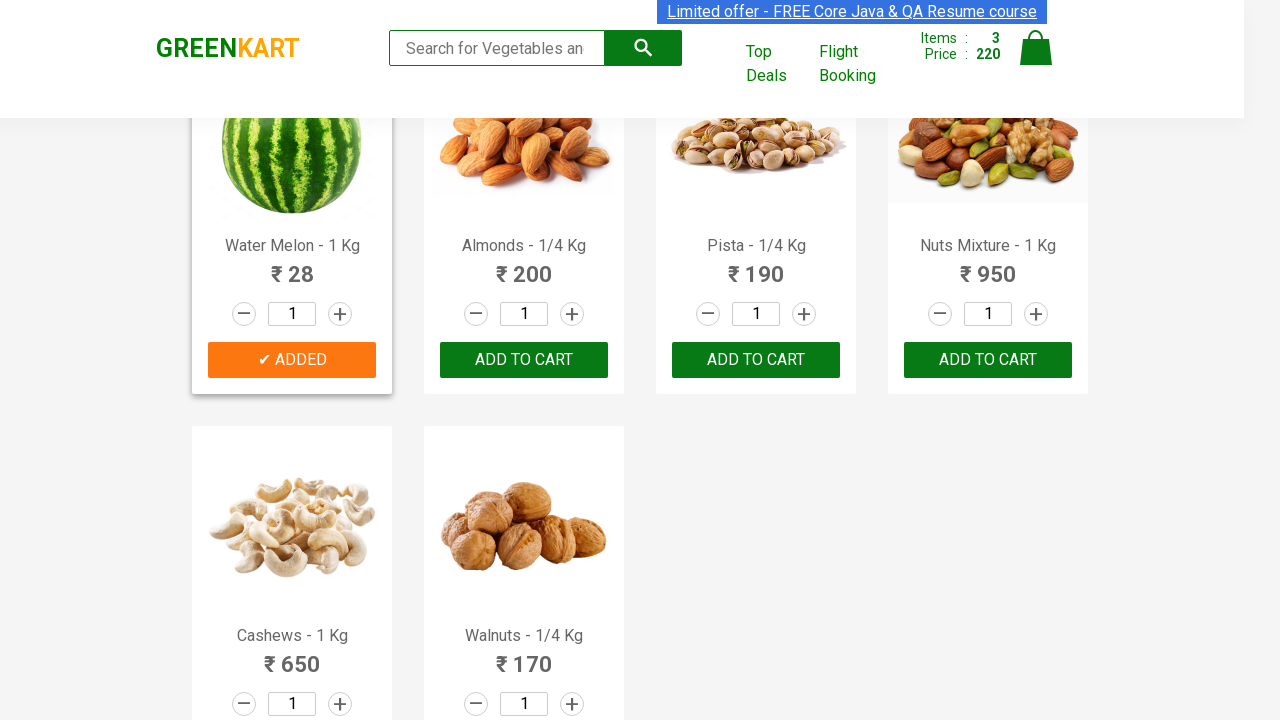

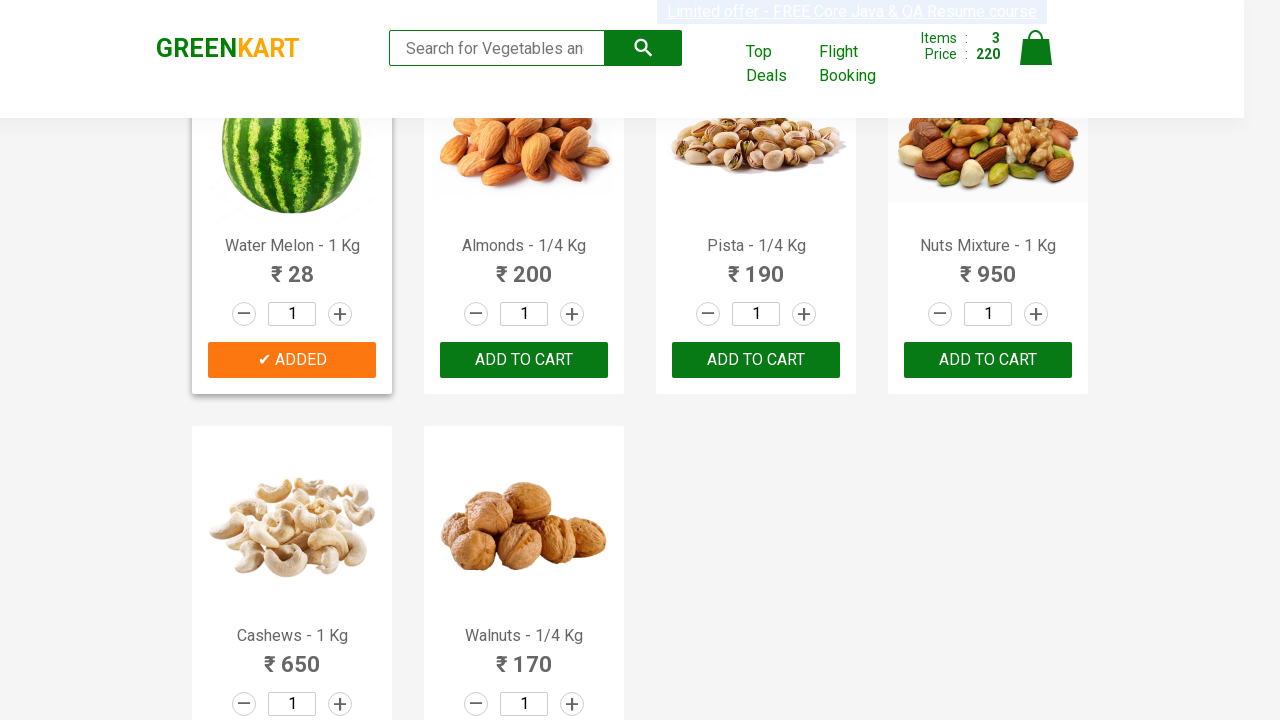